Tests infinite scroll functionality by scrolling 750 pixels down 10 times and then 750 pixels up 10 times using JavaScript execution.

Starting URL: https://practice.cydeo.com/infinite_scroll

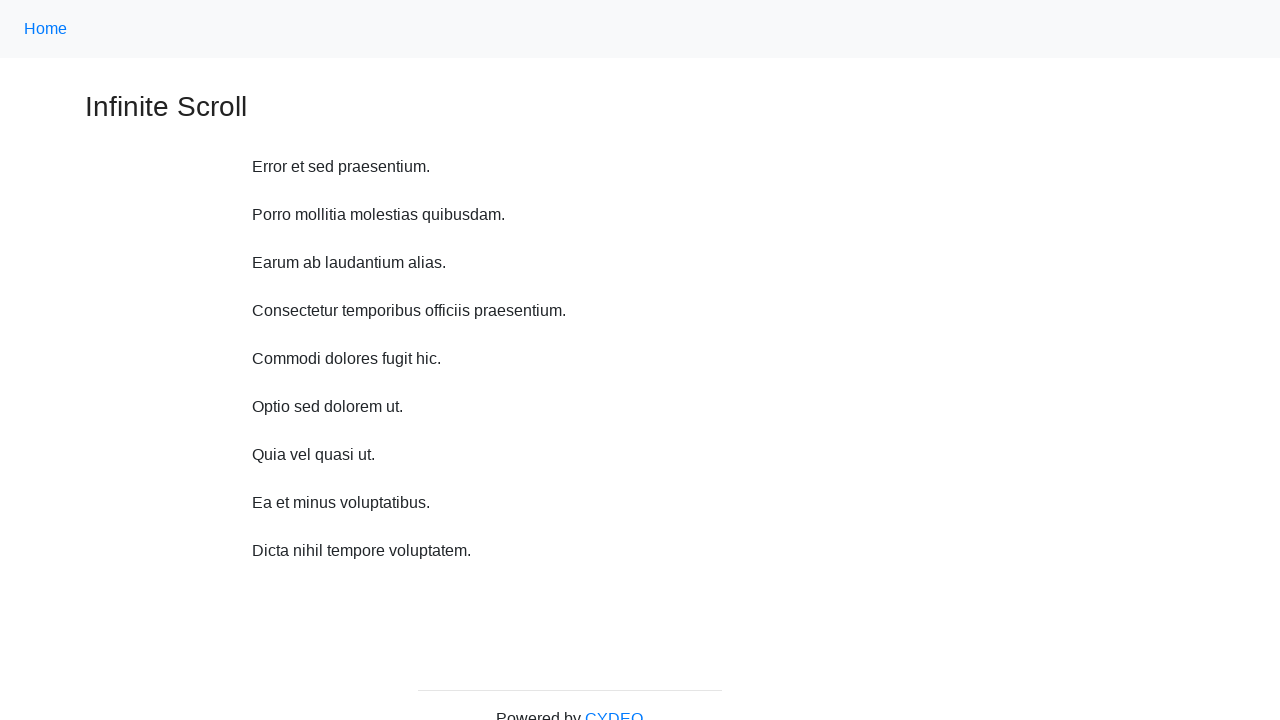

Scrolled down 750 pixels using JavaScript
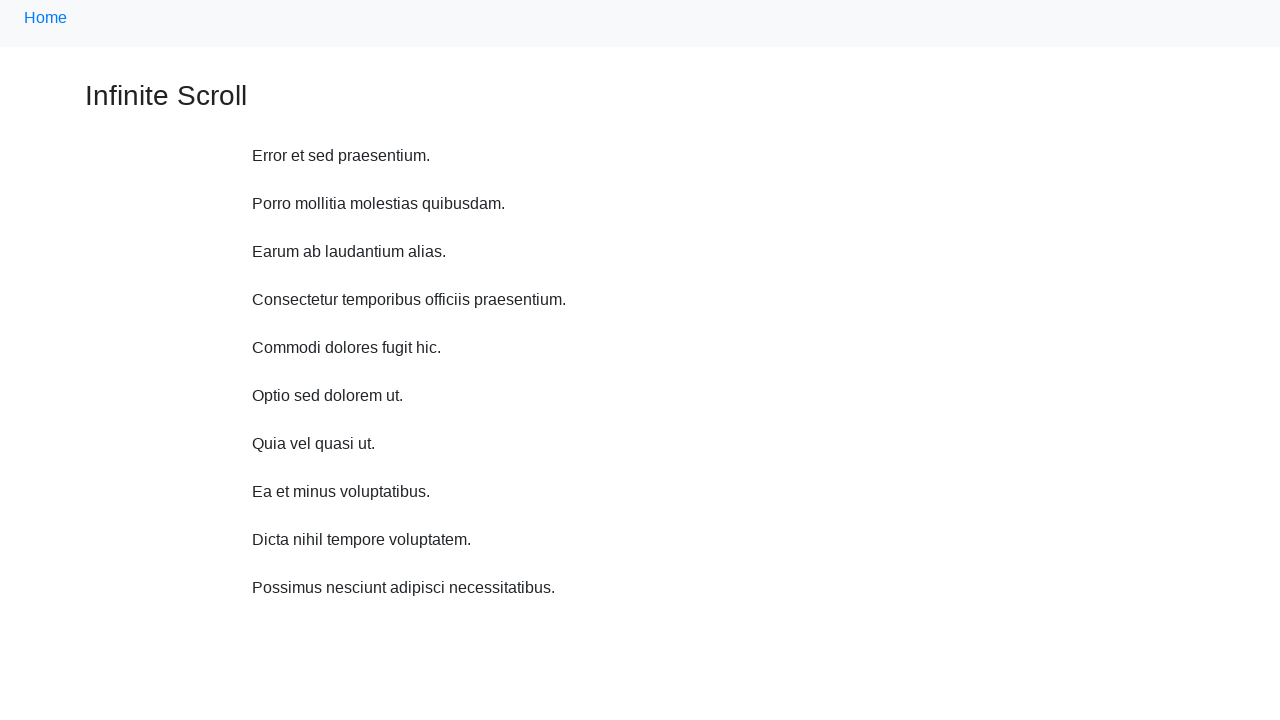

Waited 500ms for content to load after scrolling down
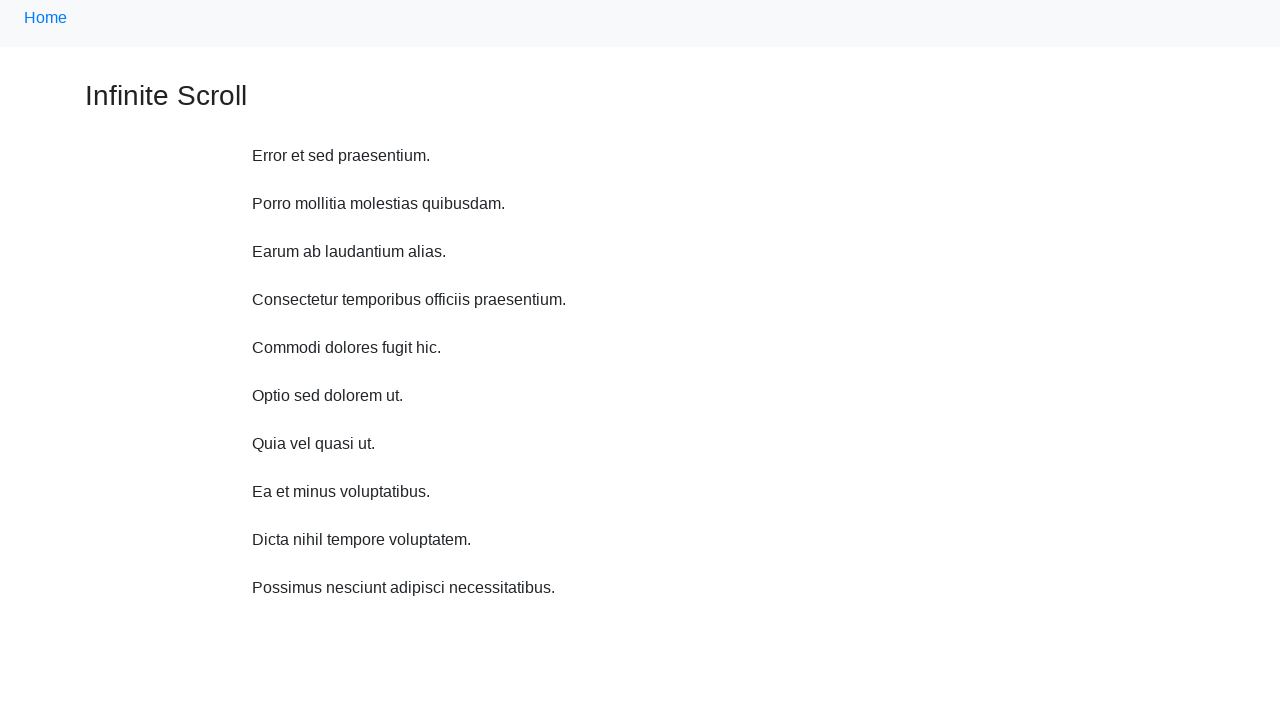

Scrolled down 750 pixels using JavaScript
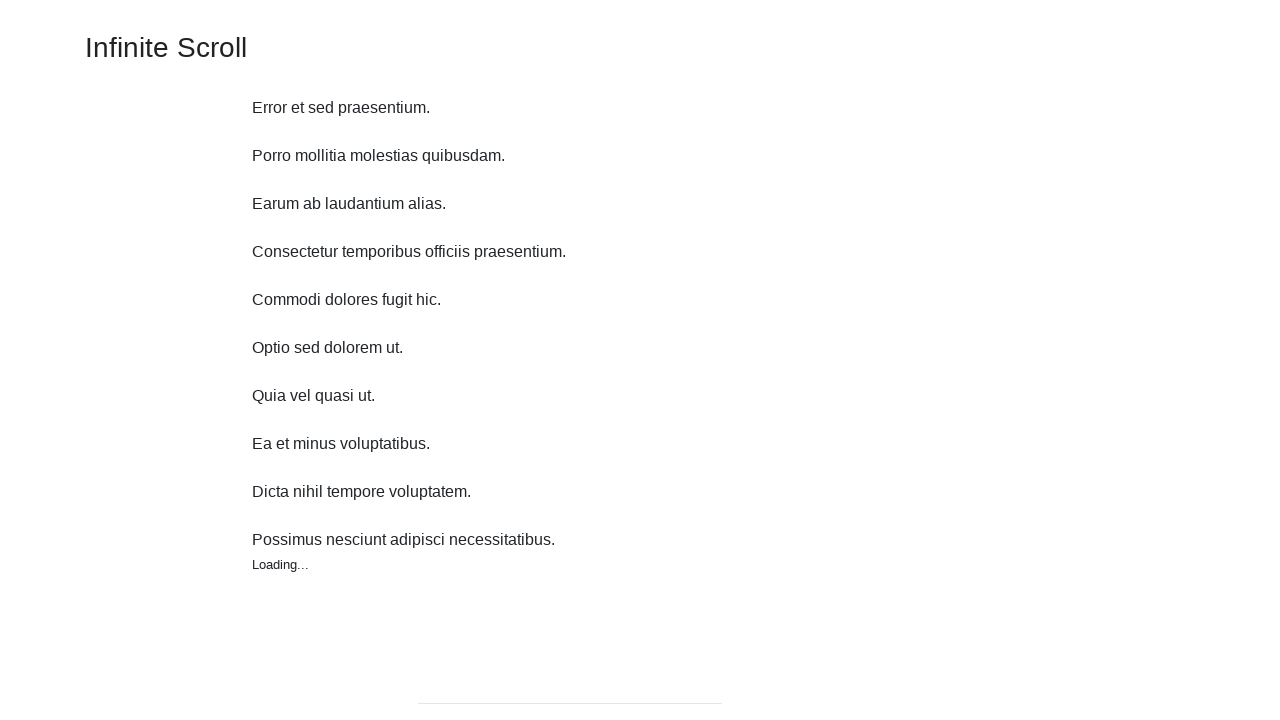

Waited 500ms for content to load after scrolling down
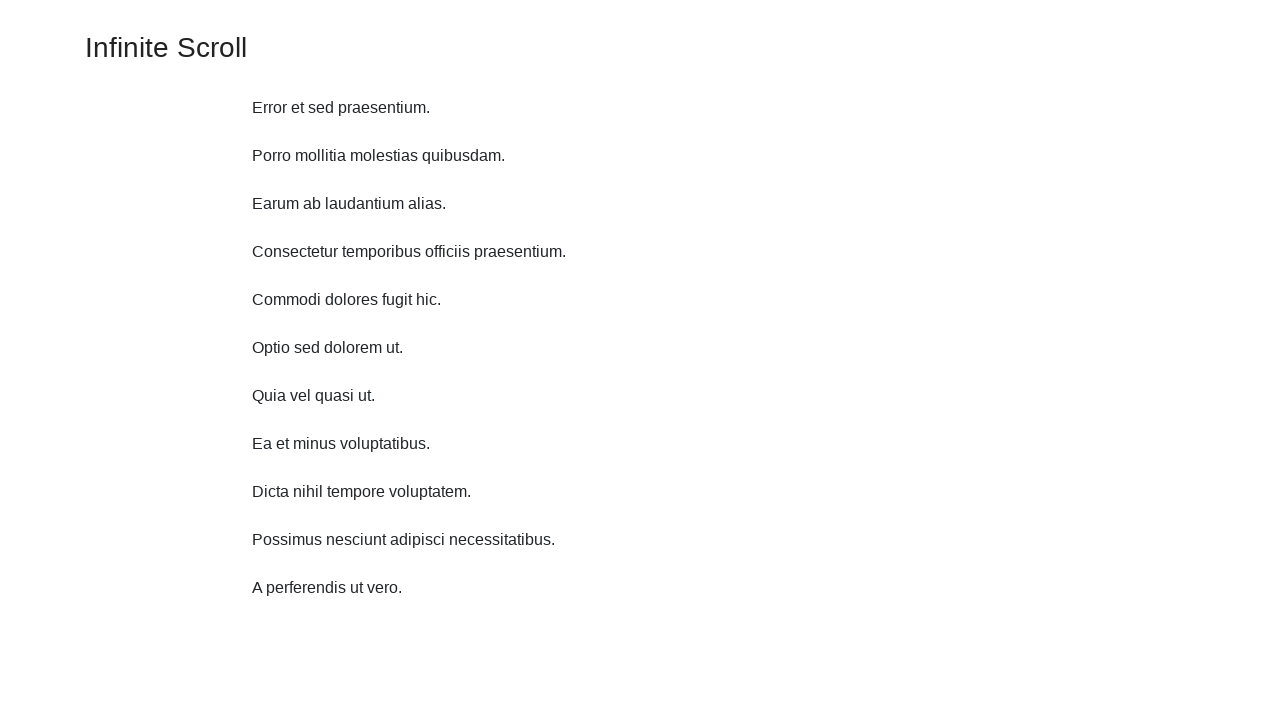

Scrolled down 750 pixels using JavaScript
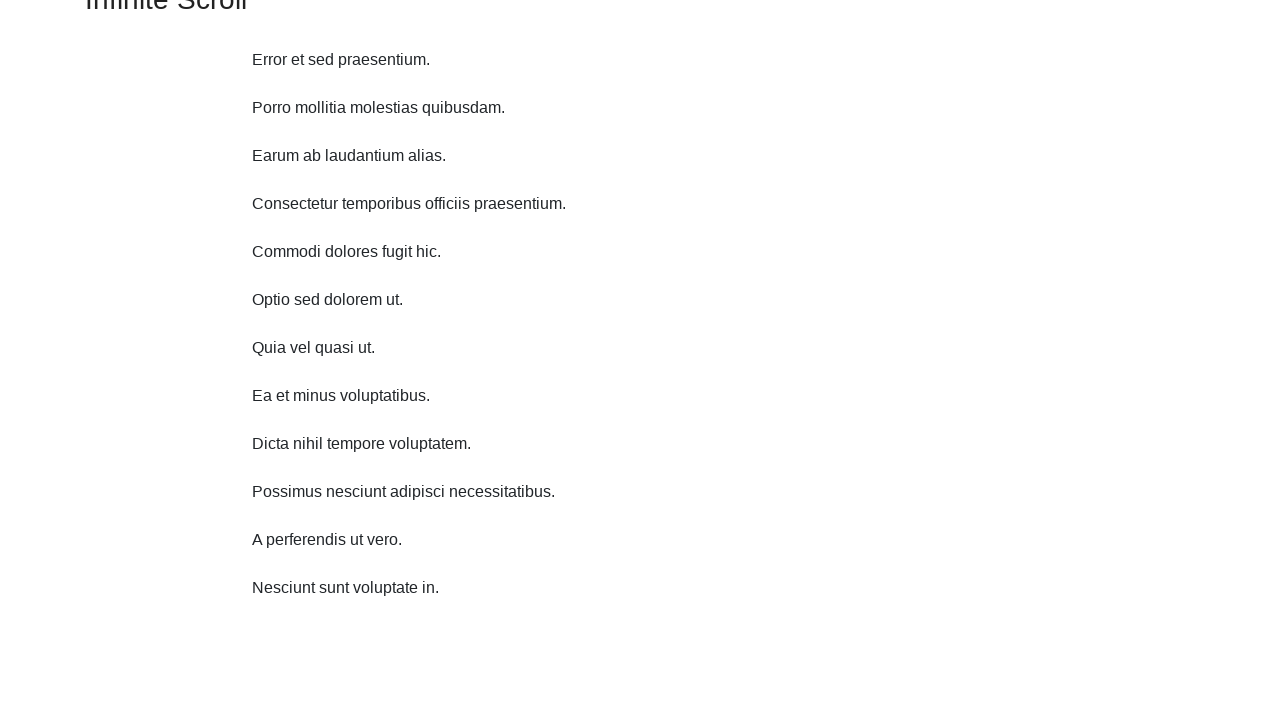

Waited 500ms for content to load after scrolling down
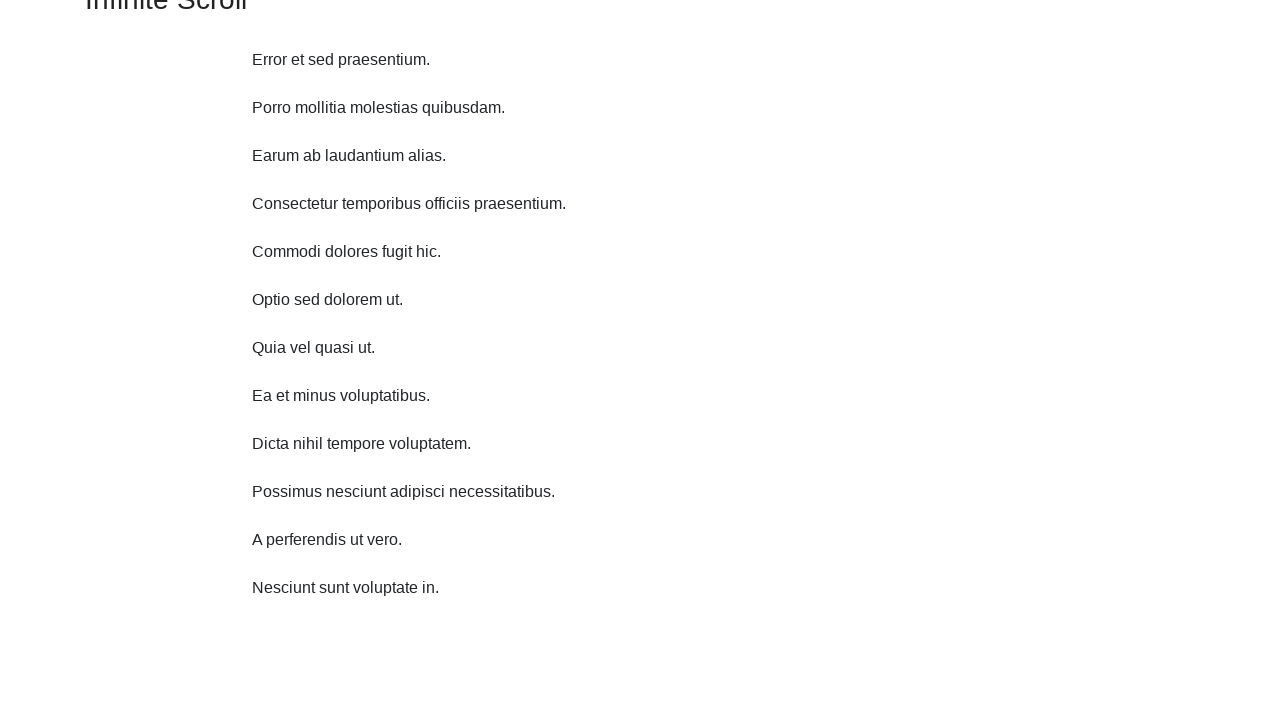

Scrolled down 750 pixels using JavaScript
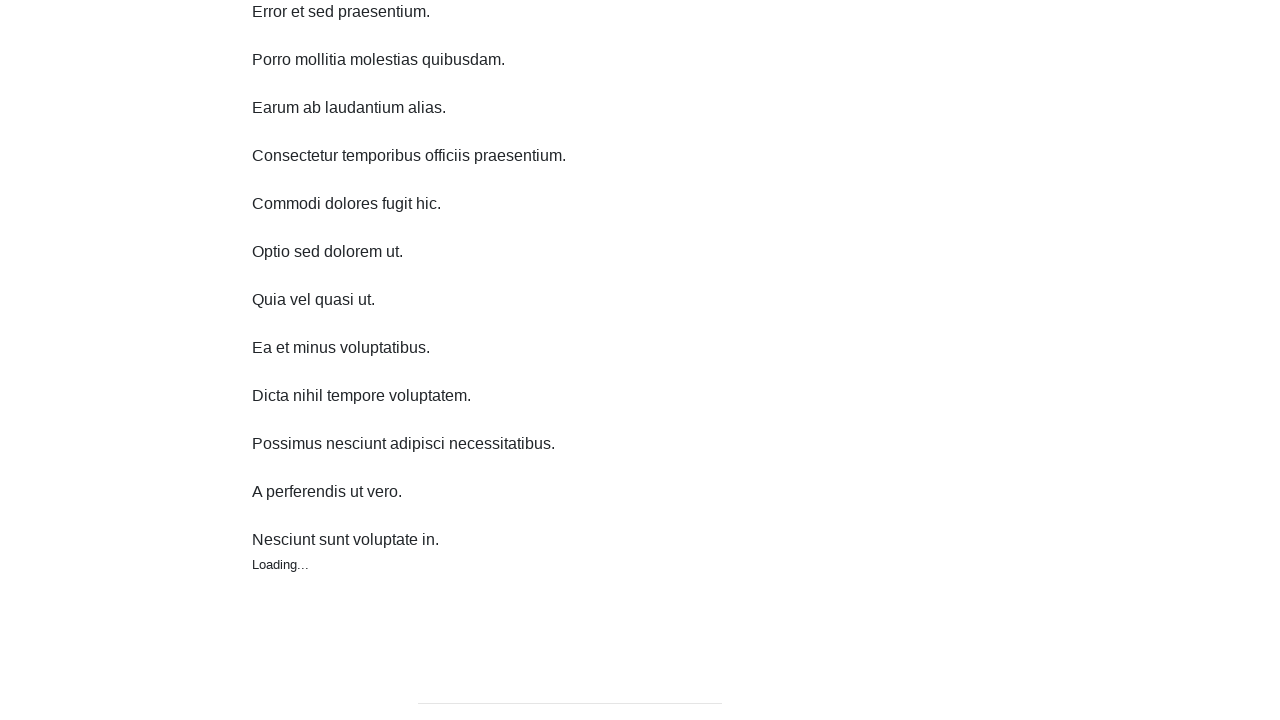

Waited 500ms for content to load after scrolling down
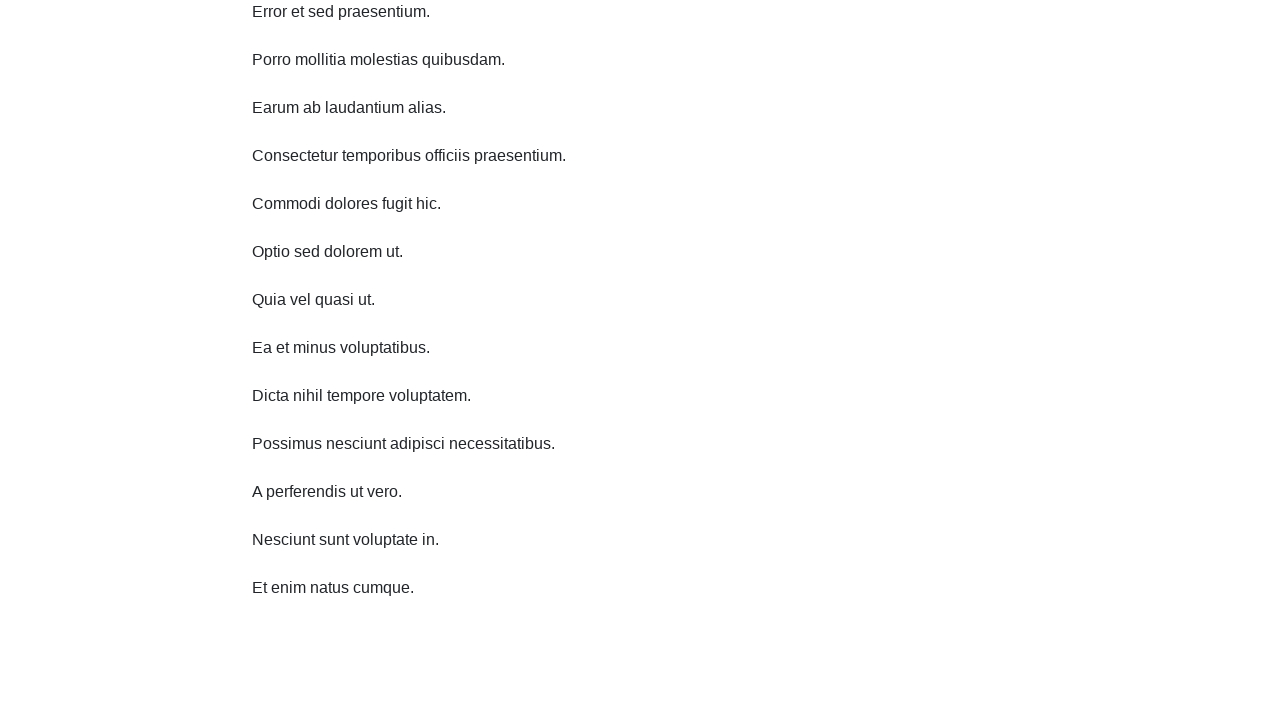

Scrolled down 750 pixels using JavaScript
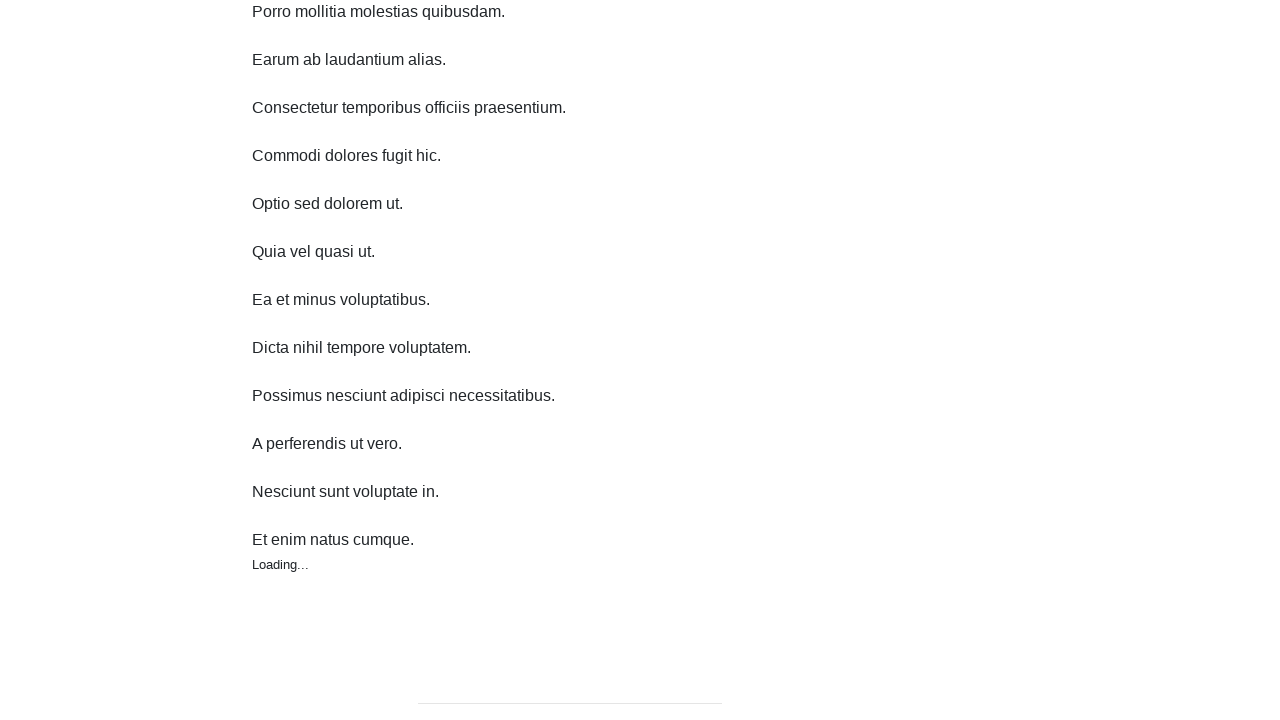

Waited 500ms for content to load after scrolling down
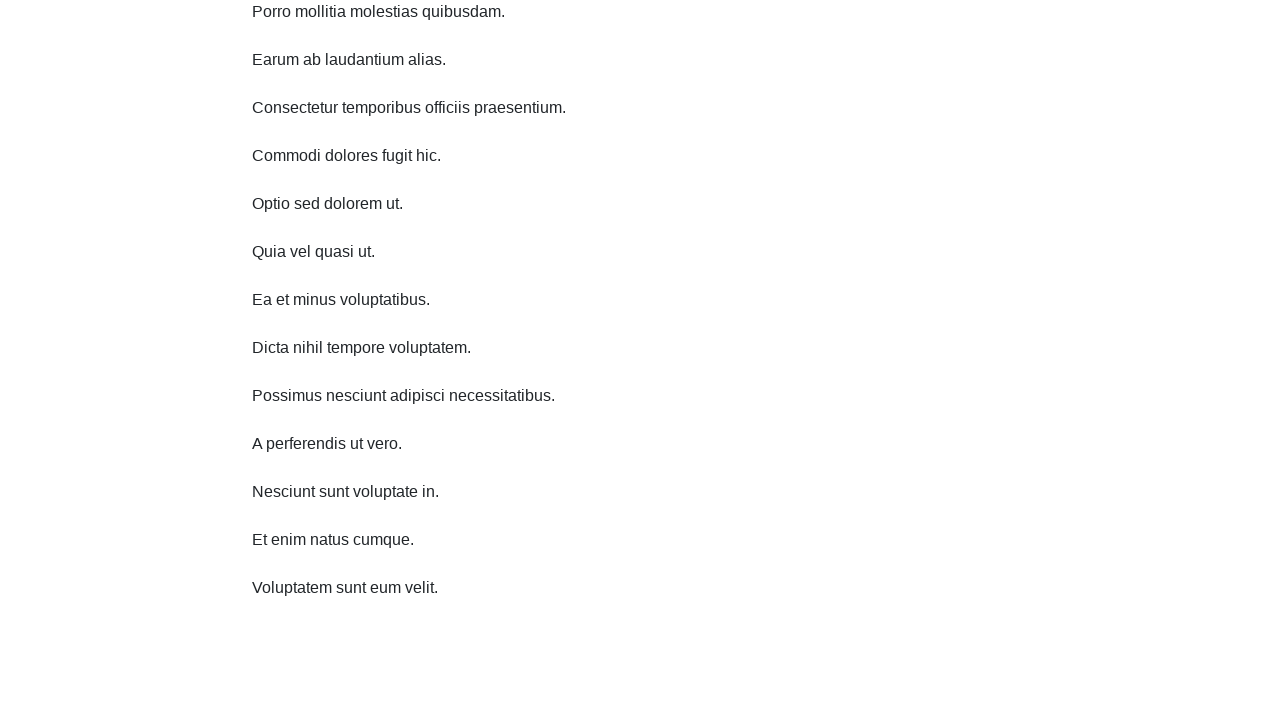

Scrolled down 750 pixels using JavaScript
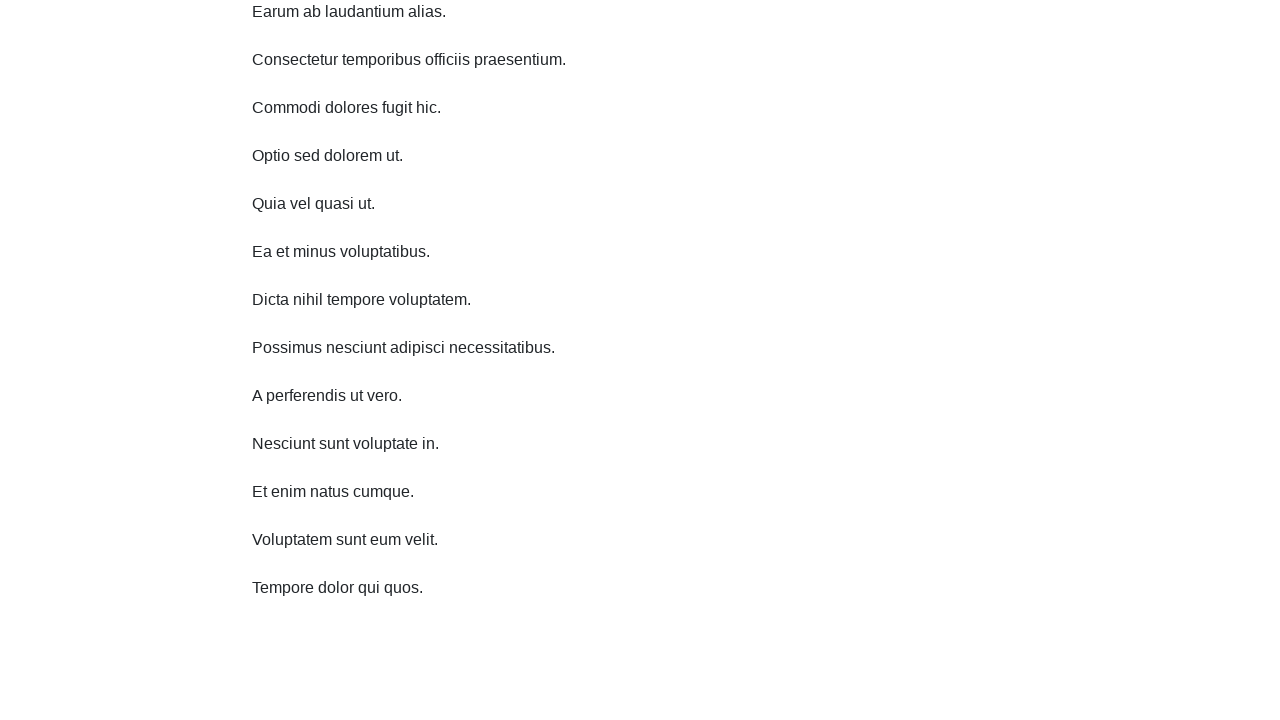

Waited 500ms for content to load after scrolling down
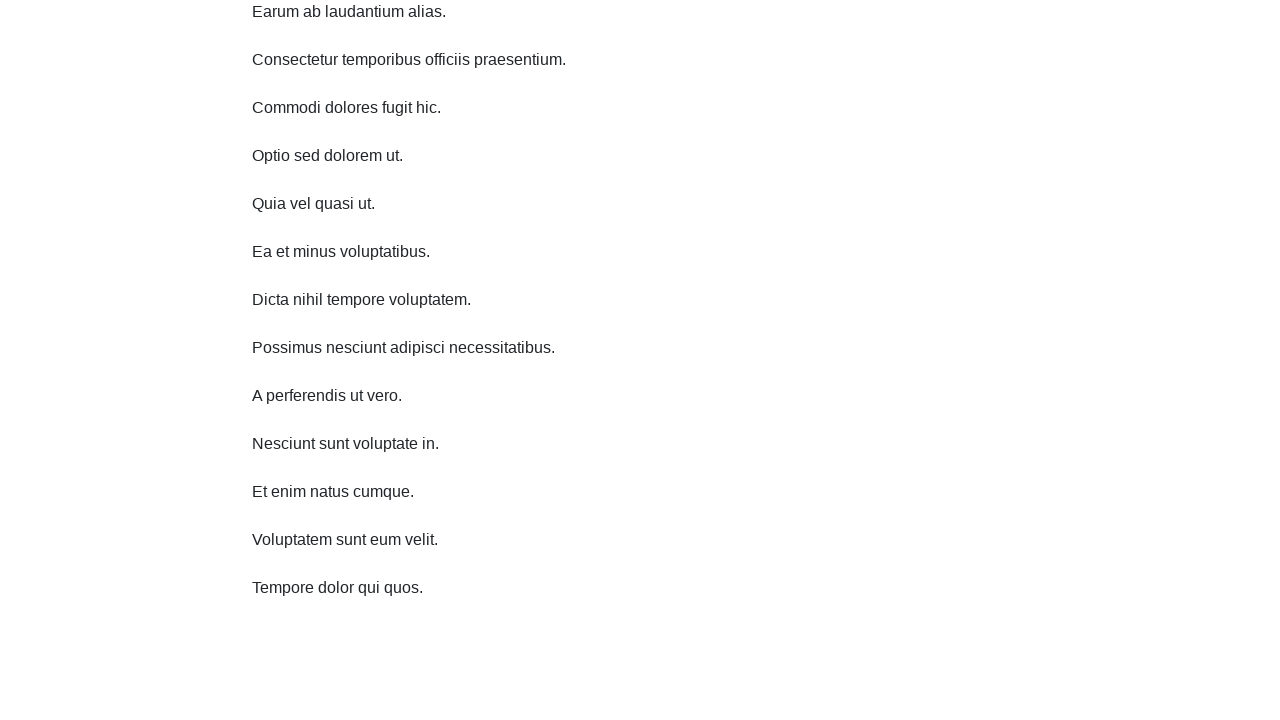

Scrolled down 750 pixels using JavaScript
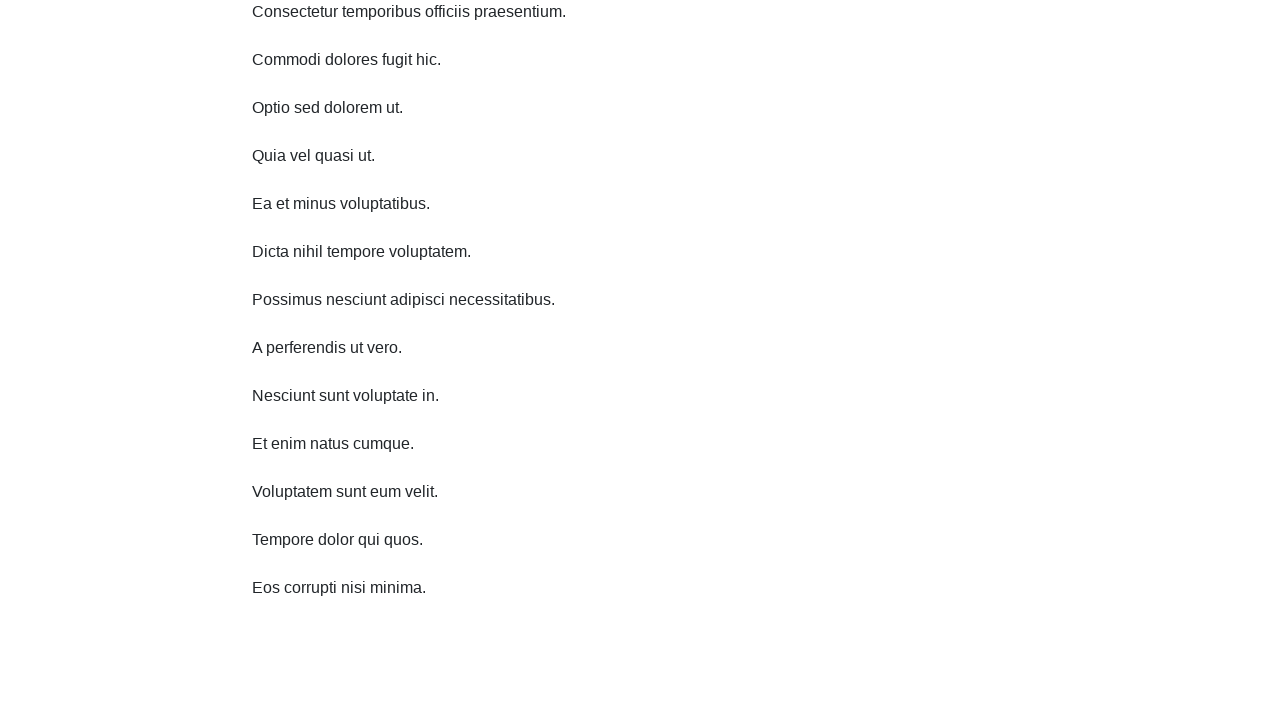

Waited 500ms for content to load after scrolling down
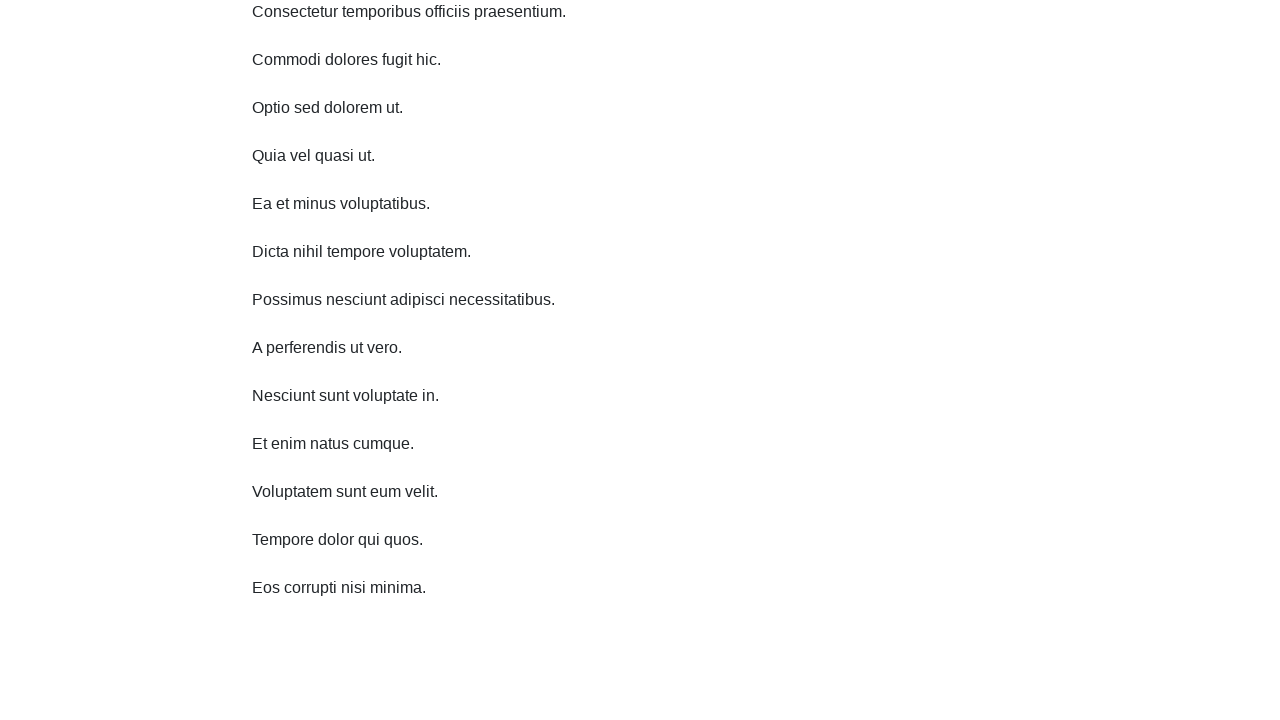

Scrolled down 750 pixels using JavaScript
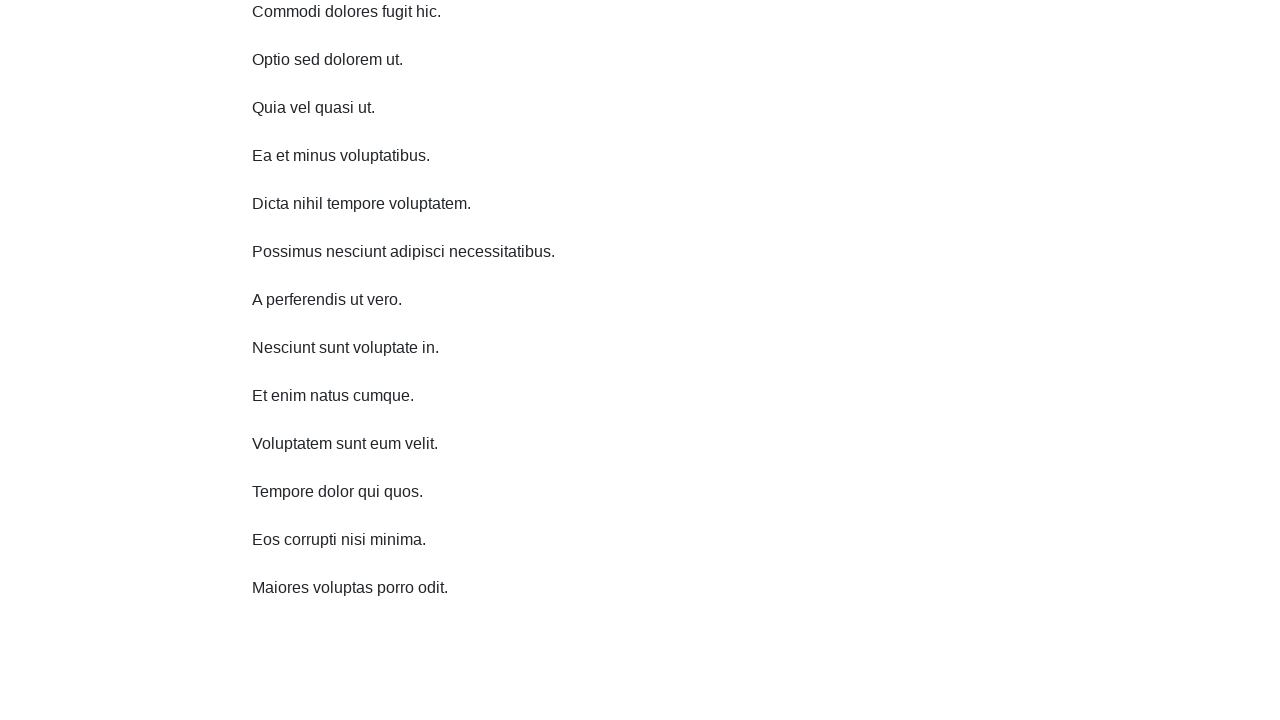

Waited 500ms for content to load after scrolling down
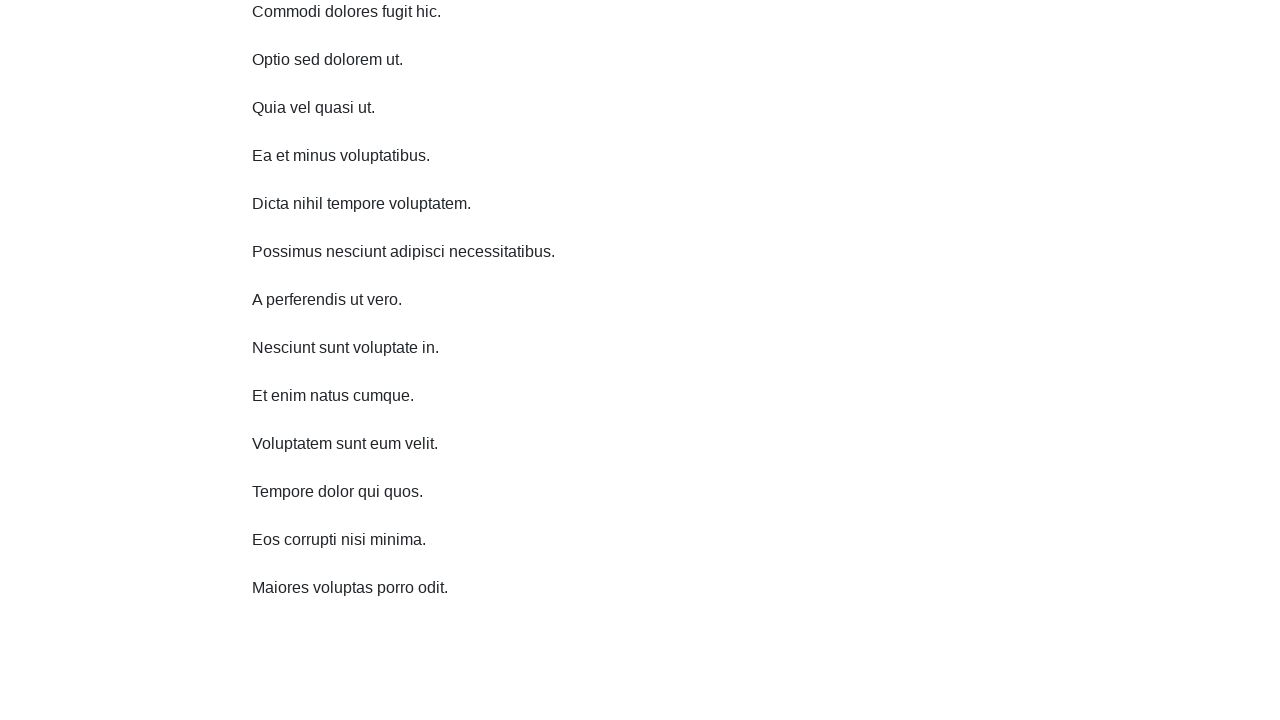

Scrolled down 750 pixels using JavaScript
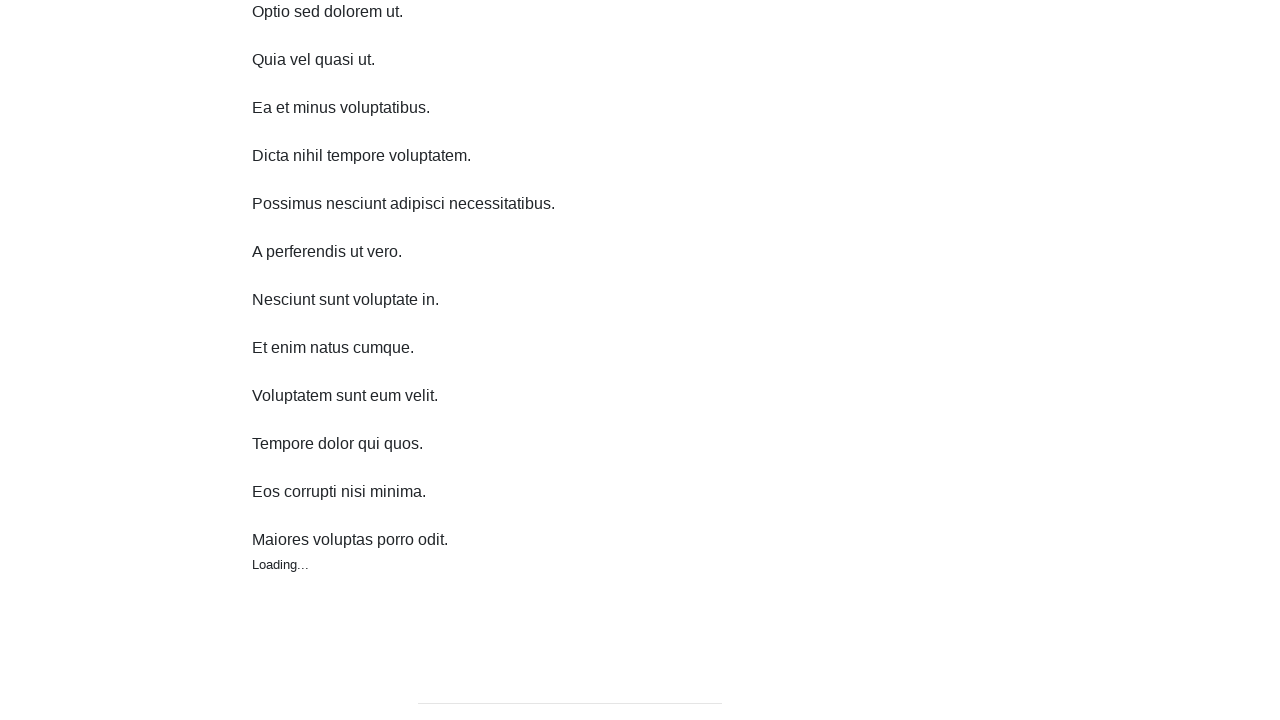

Waited 500ms for content to load after scrolling down
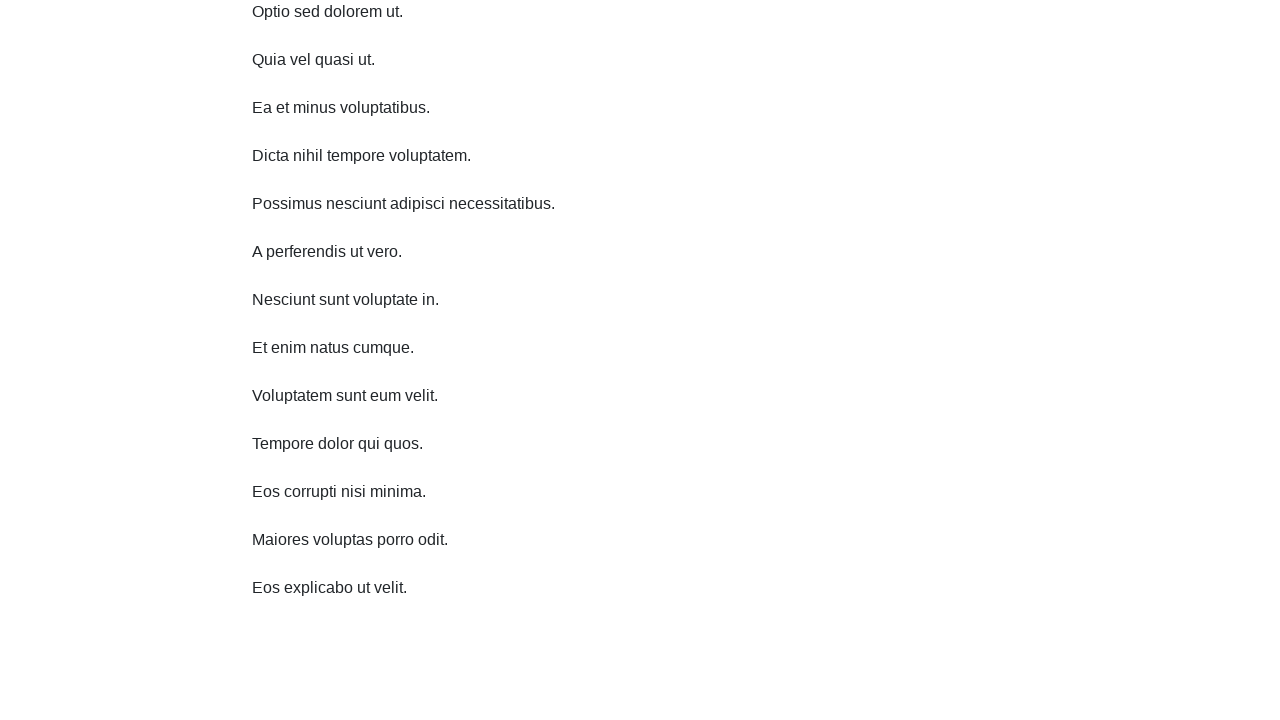

Scrolled down 750 pixels using JavaScript
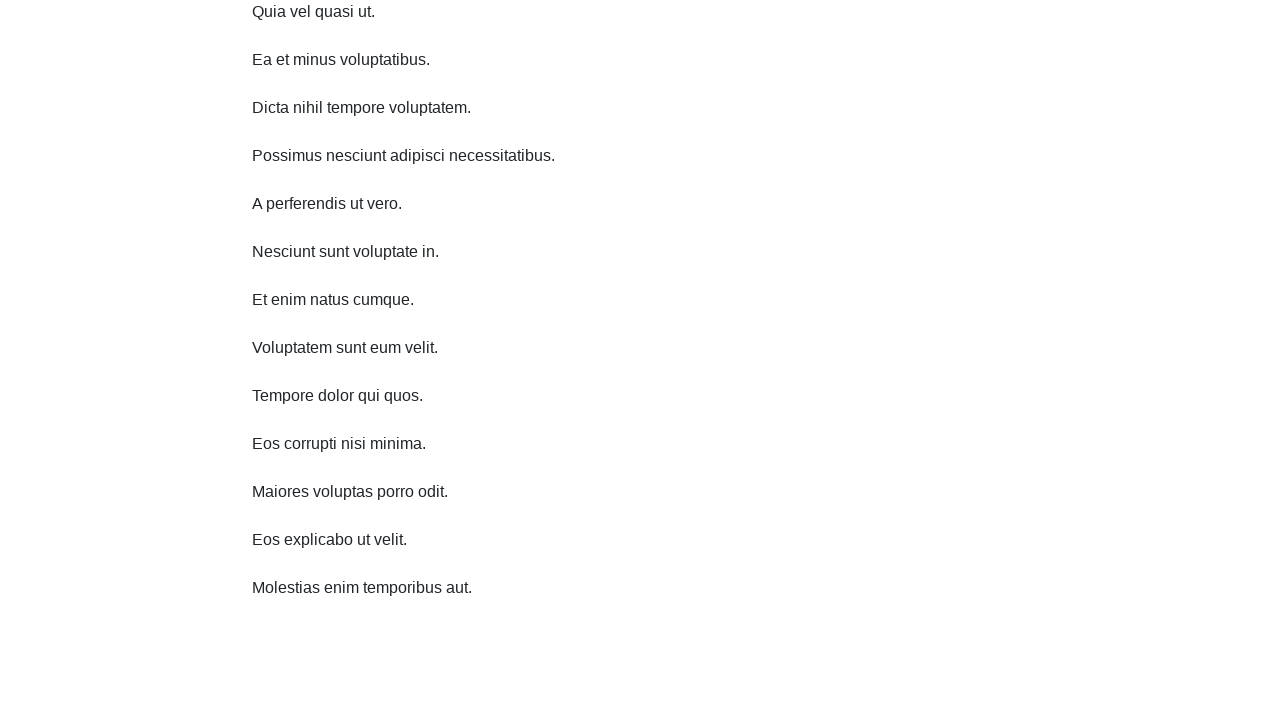

Waited 500ms for content to load after scrolling down
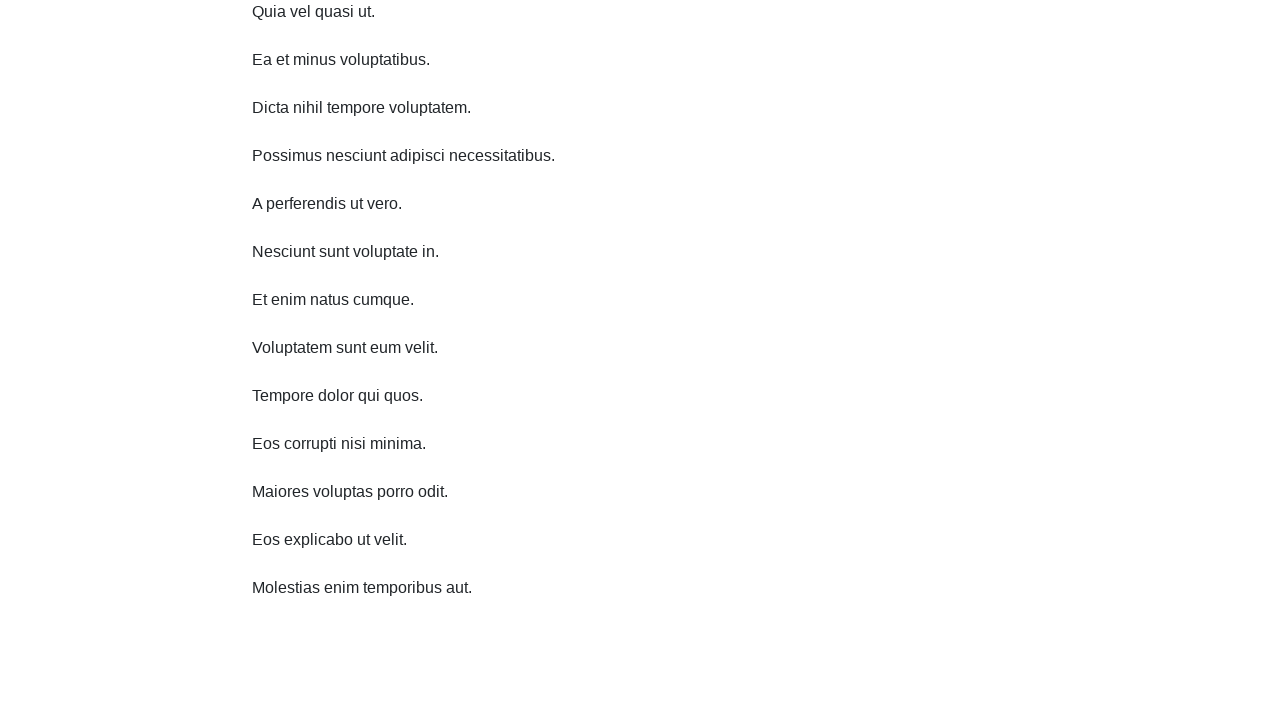

Scrolled up 750 pixels using JavaScript
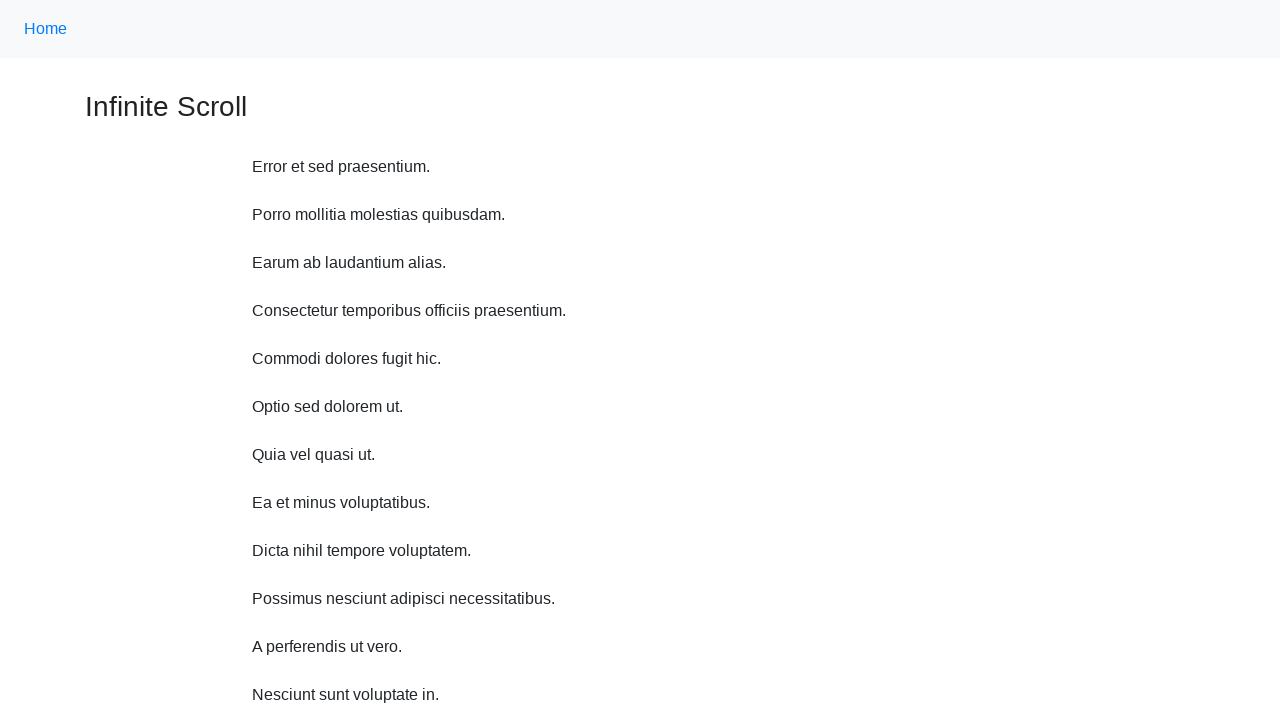

Waited 500ms between scrolls
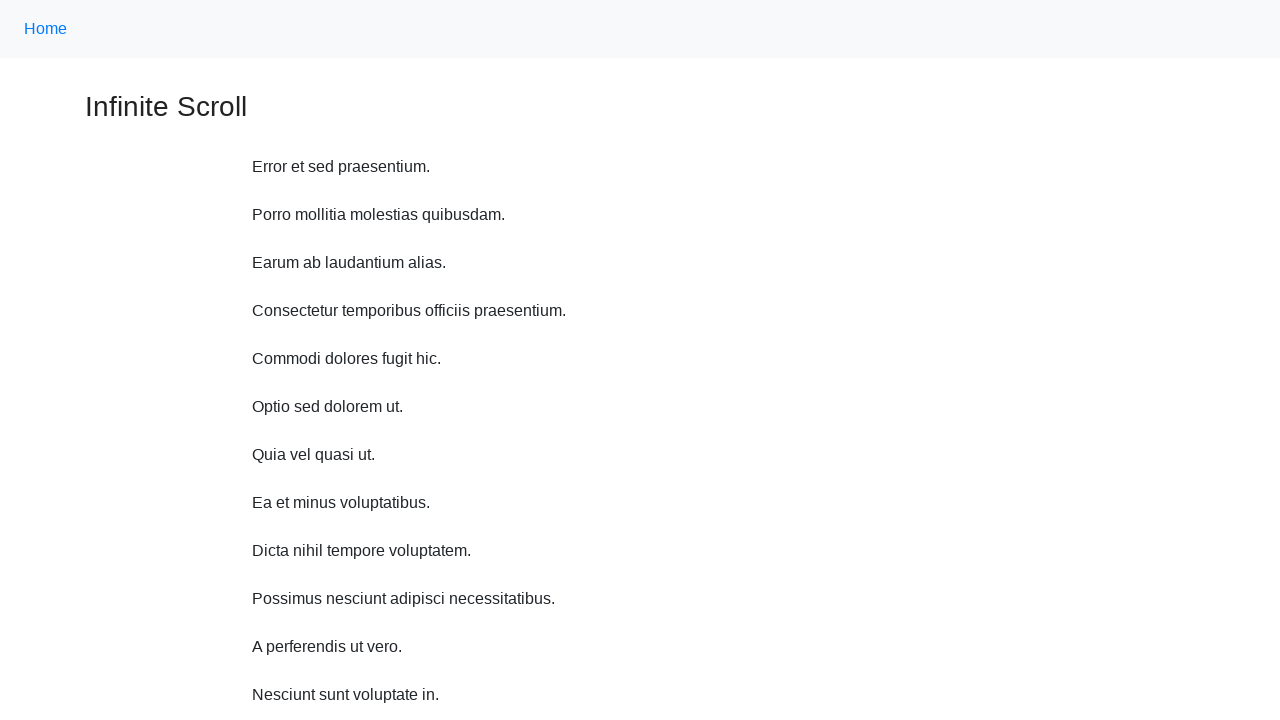

Scrolled up 750 pixels using JavaScript
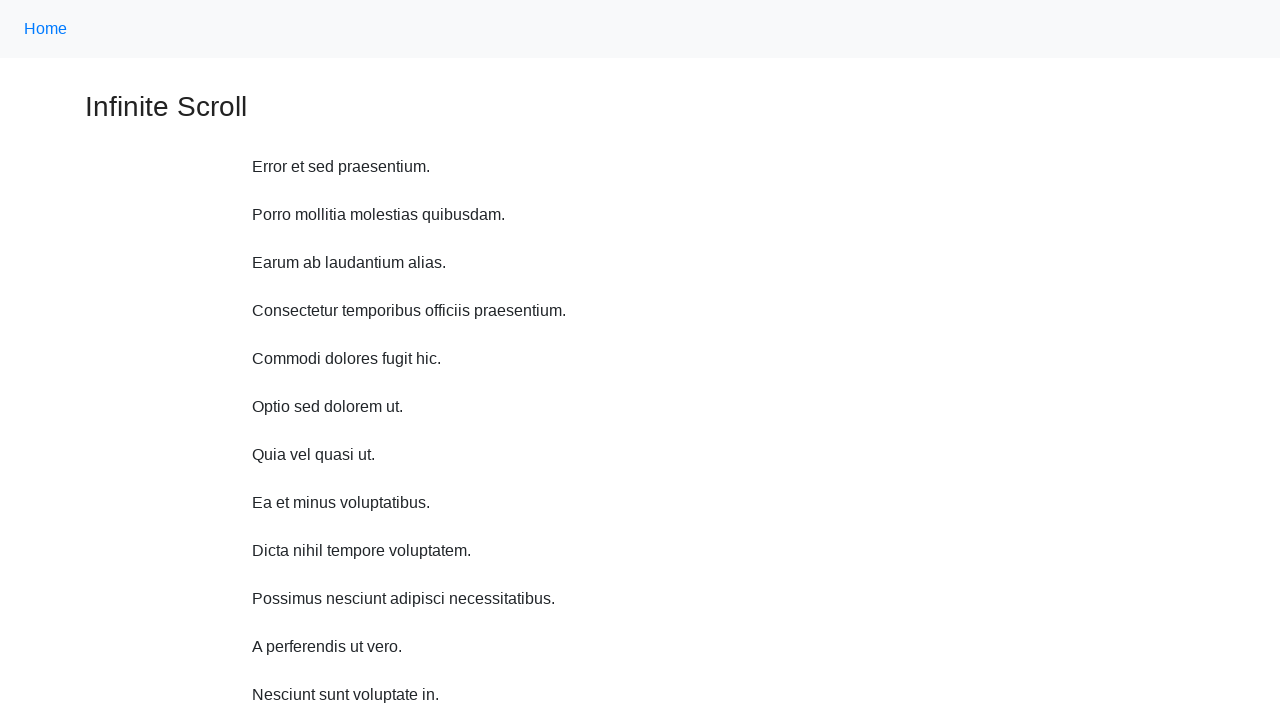

Waited 500ms between scrolls
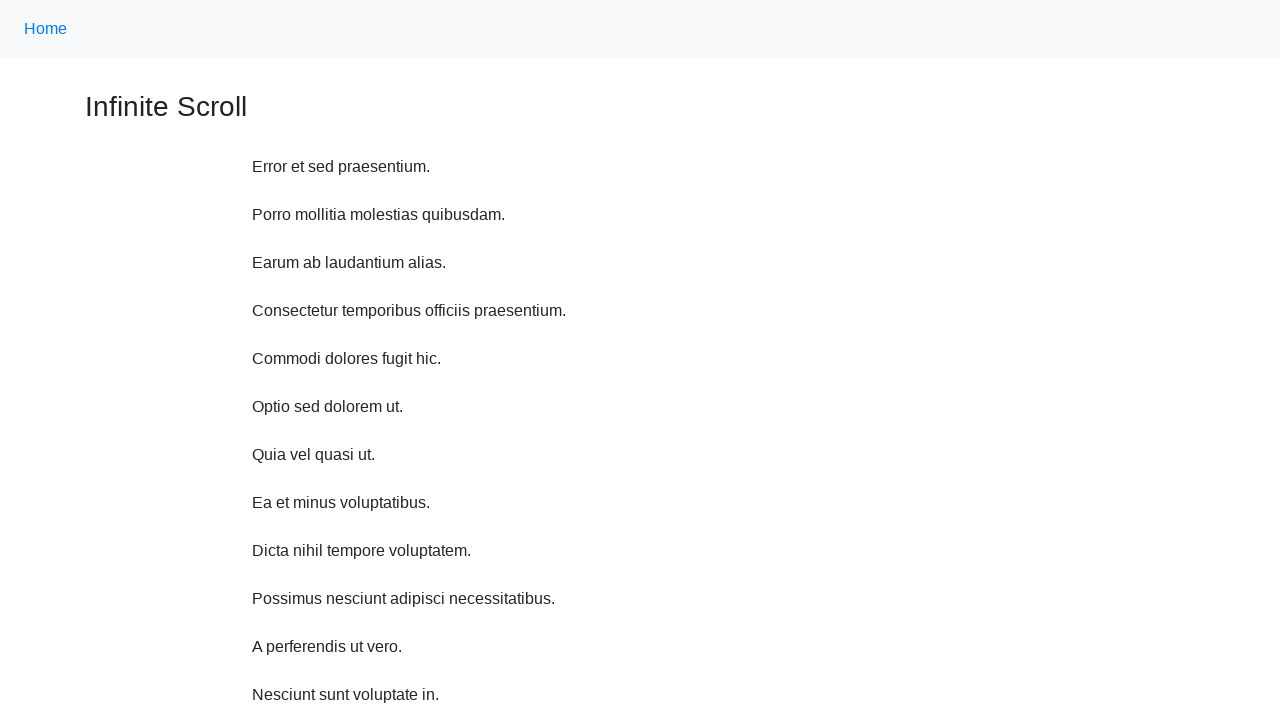

Scrolled up 750 pixels using JavaScript
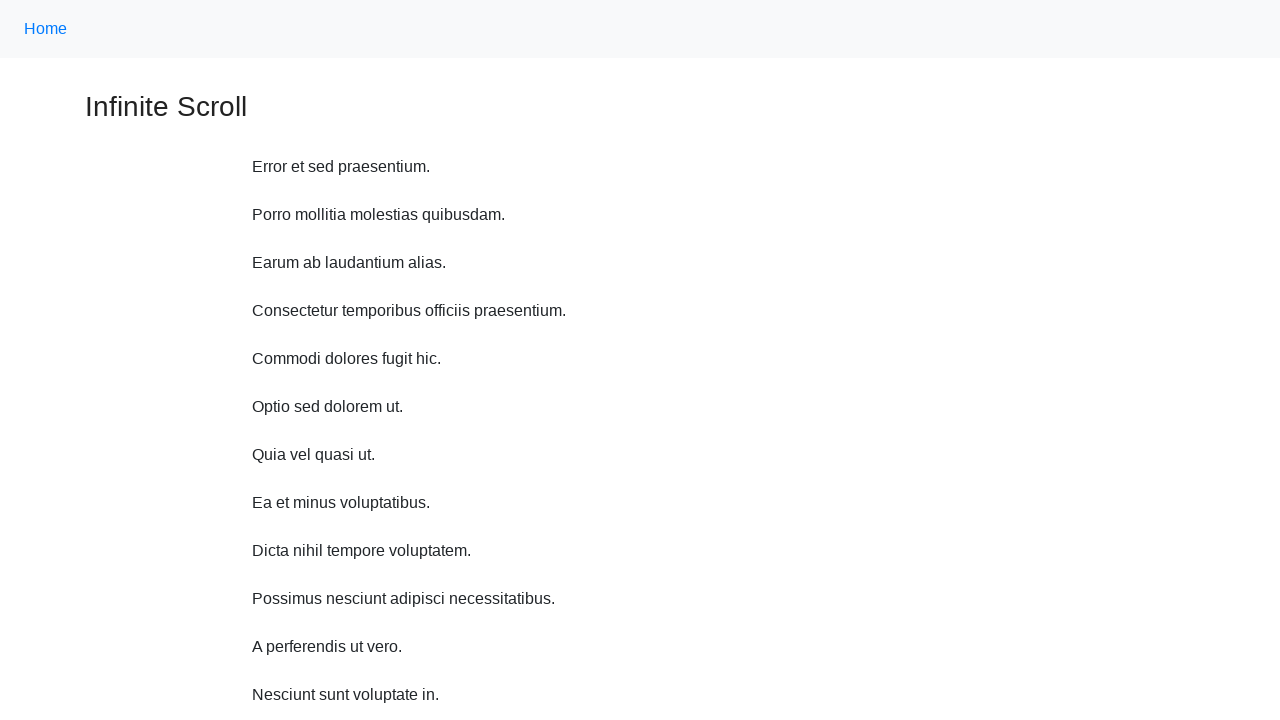

Waited 500ms between scrolls
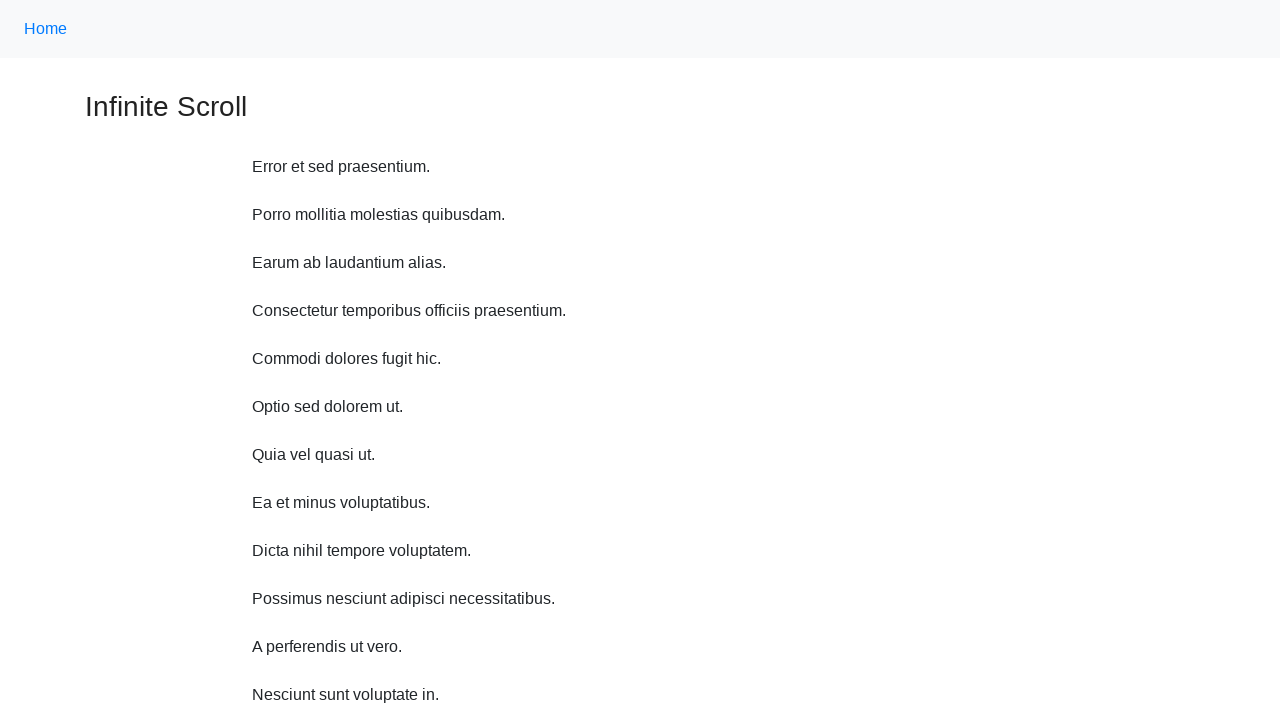

Scrolled up 750 pixels using JavaScript
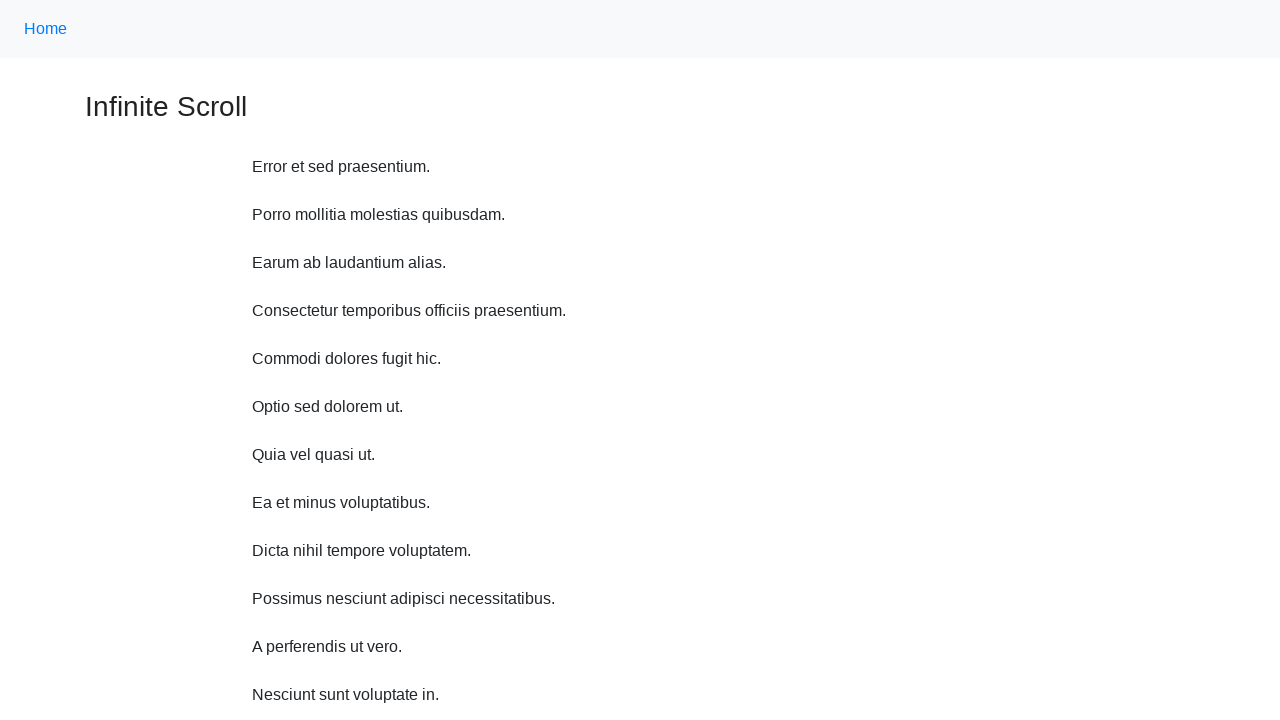

Waited 500ms between scrolls
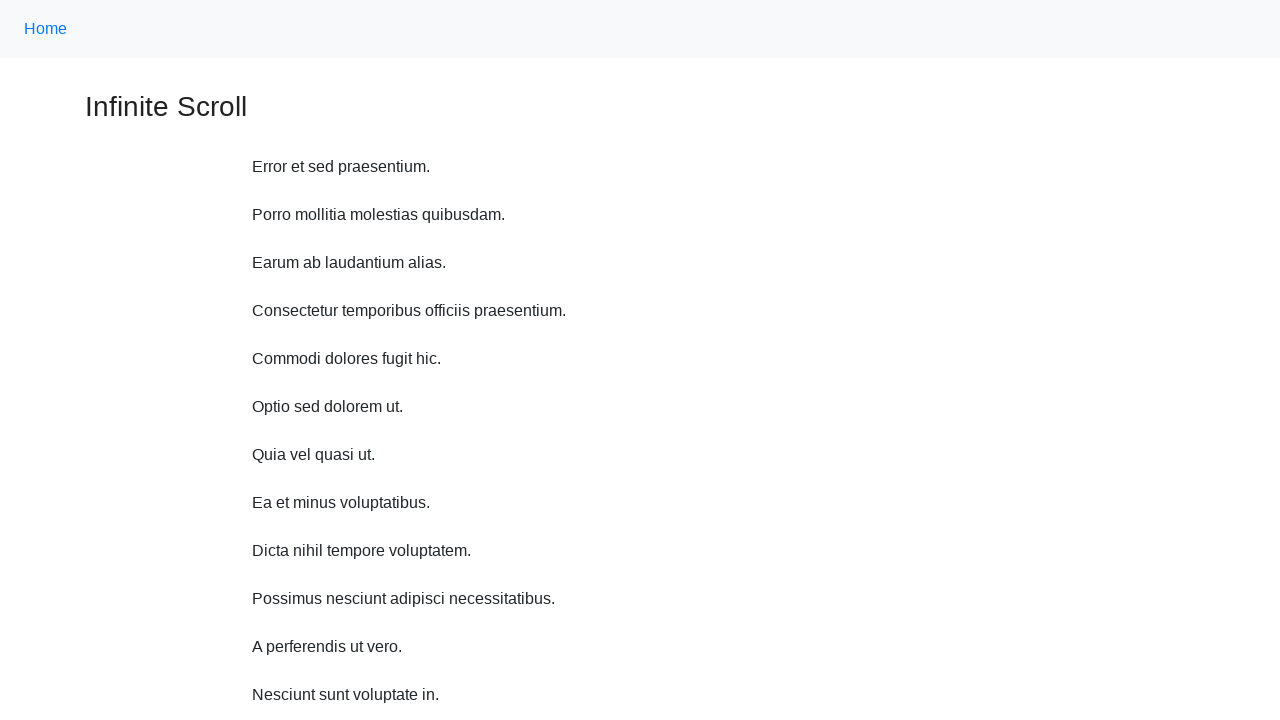

Scrolled up 750 pixels using JavaScript
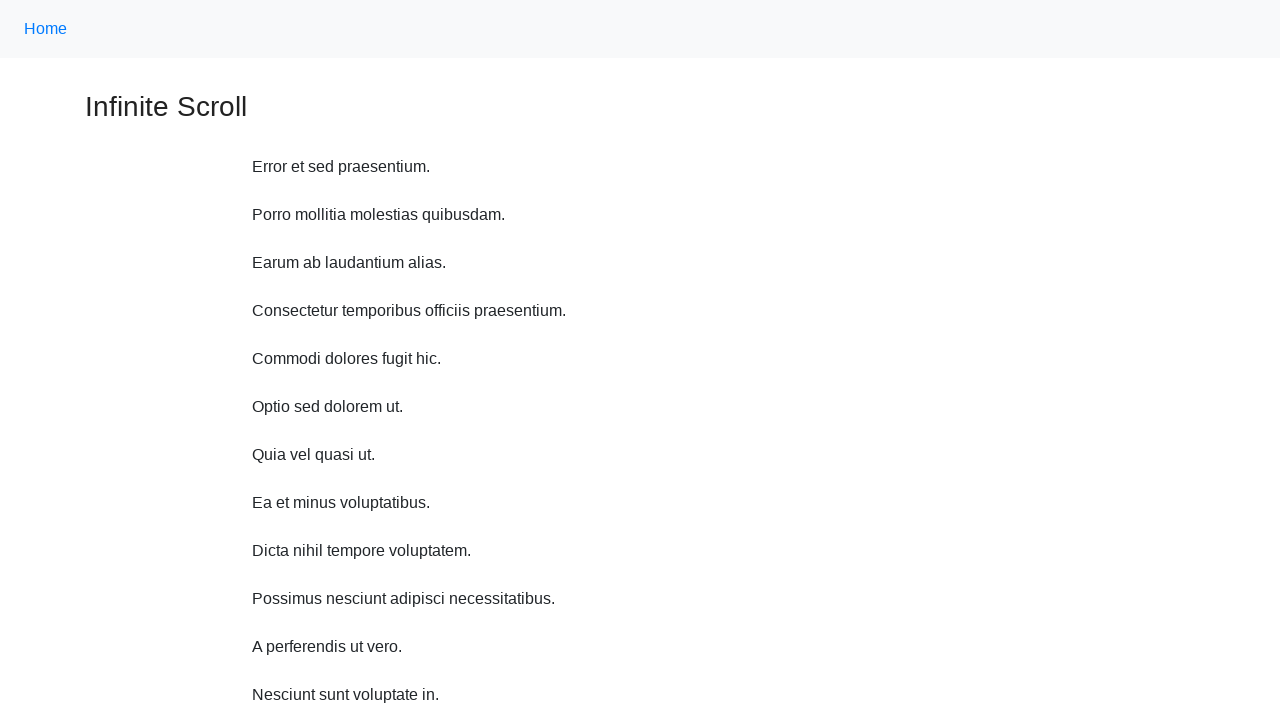

Waited 500ms between scrolls
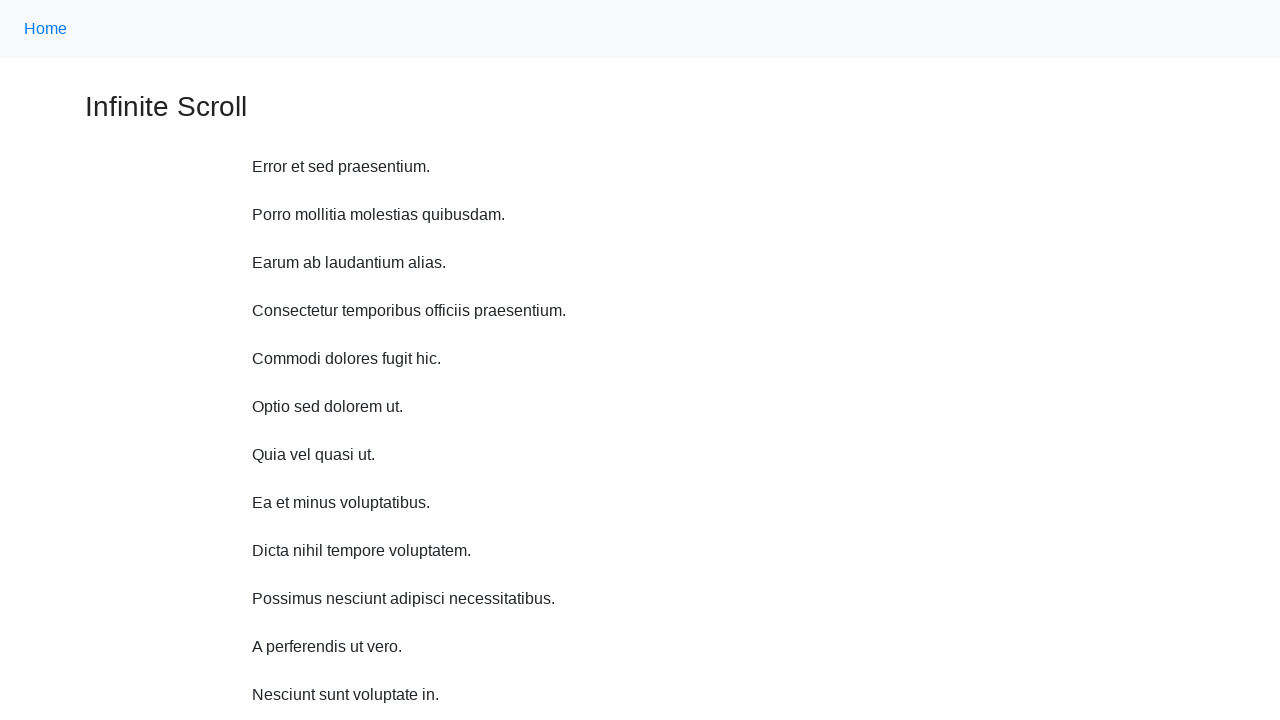

Scrolled up 750 pixels using JavaScript
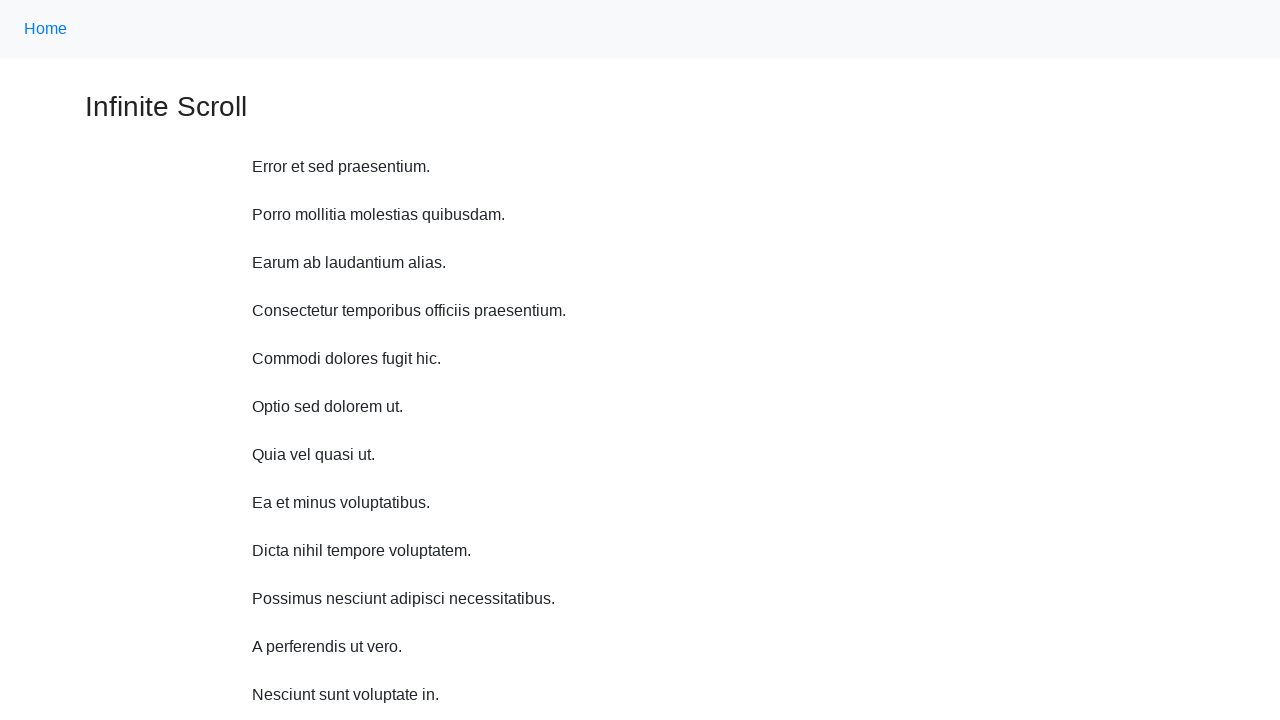

Waited 500ms between scrolls
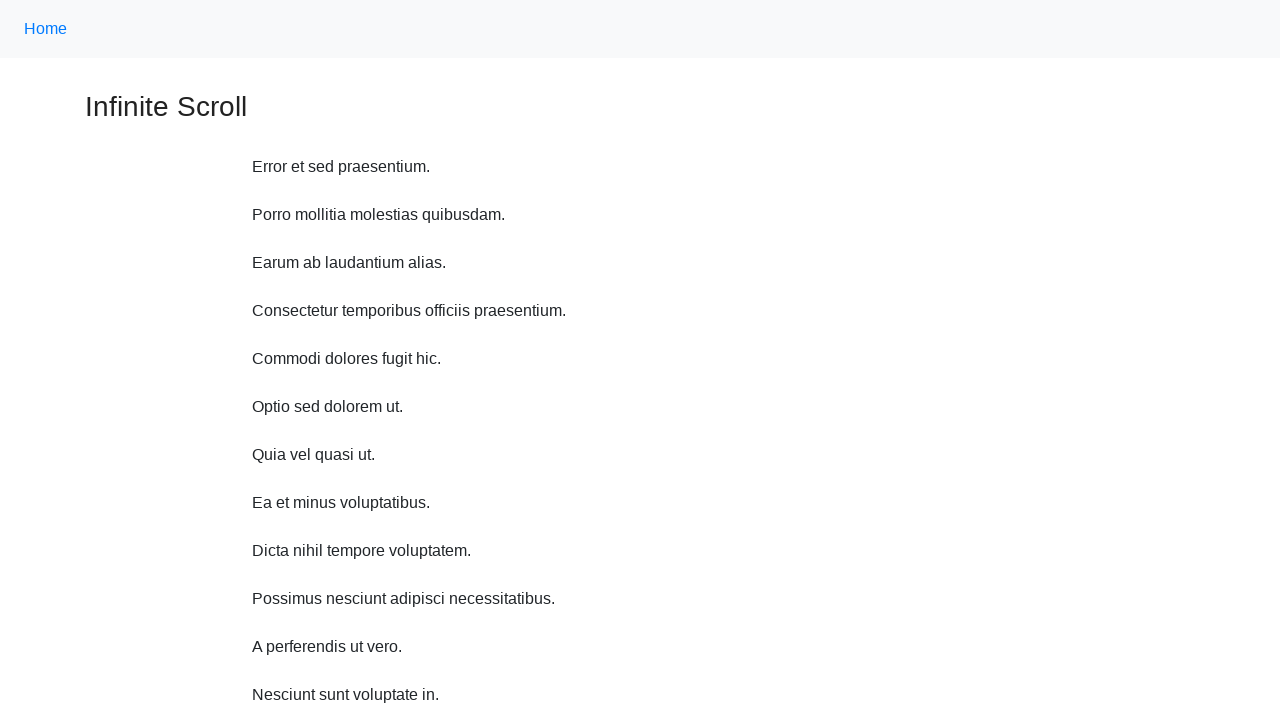

Scrolled up 750 pixels using JavaScript
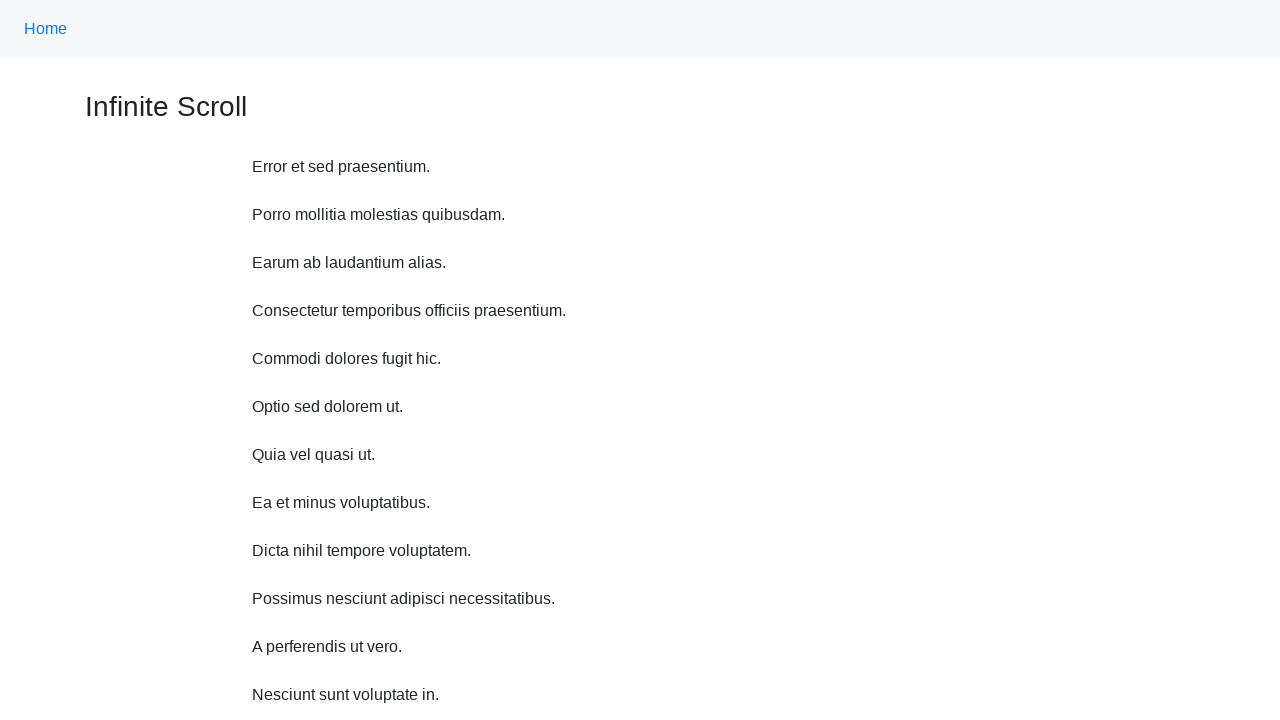

Waited 500ms between scrolls
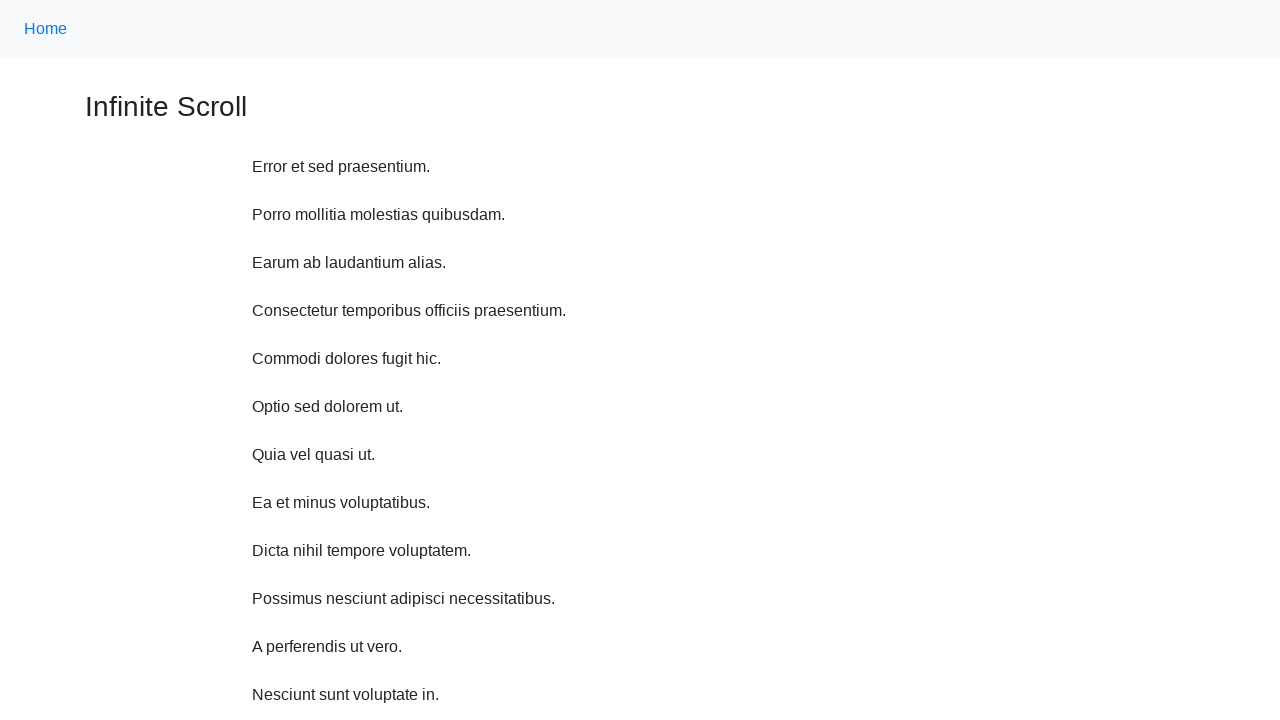

Scrolled up 750 pixels using JavaScript
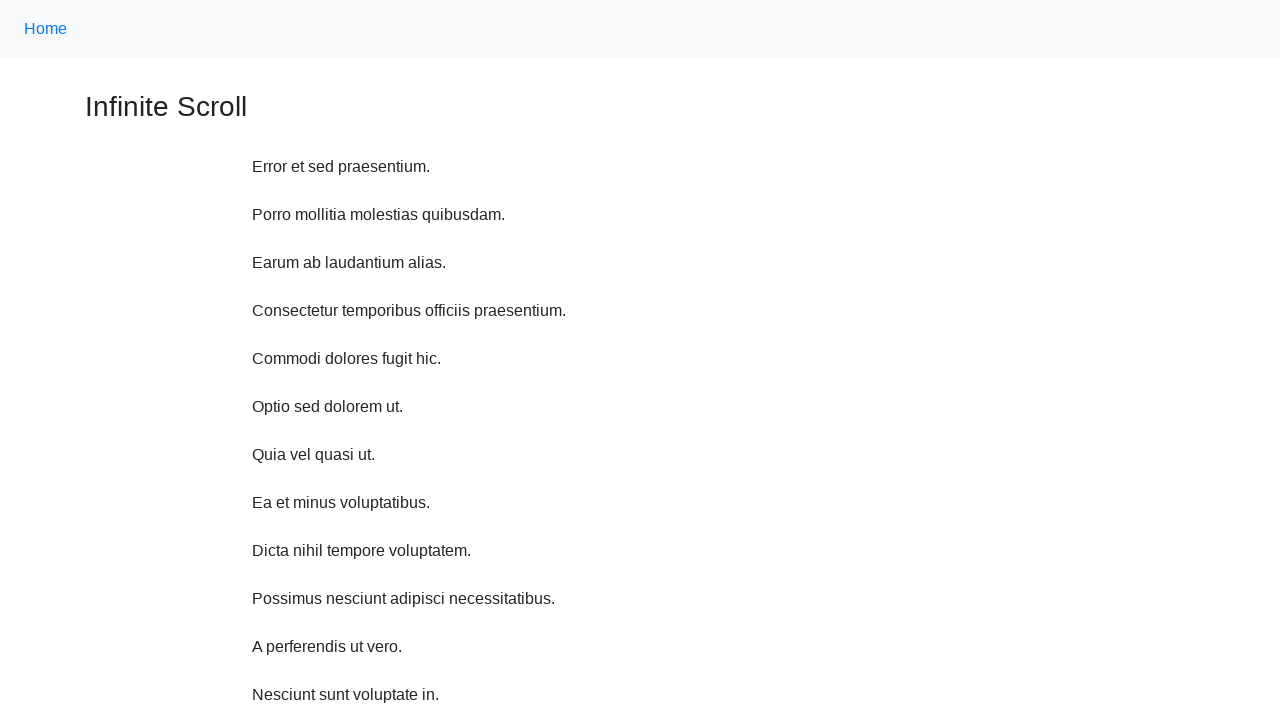

Waited 500ms between scrolls
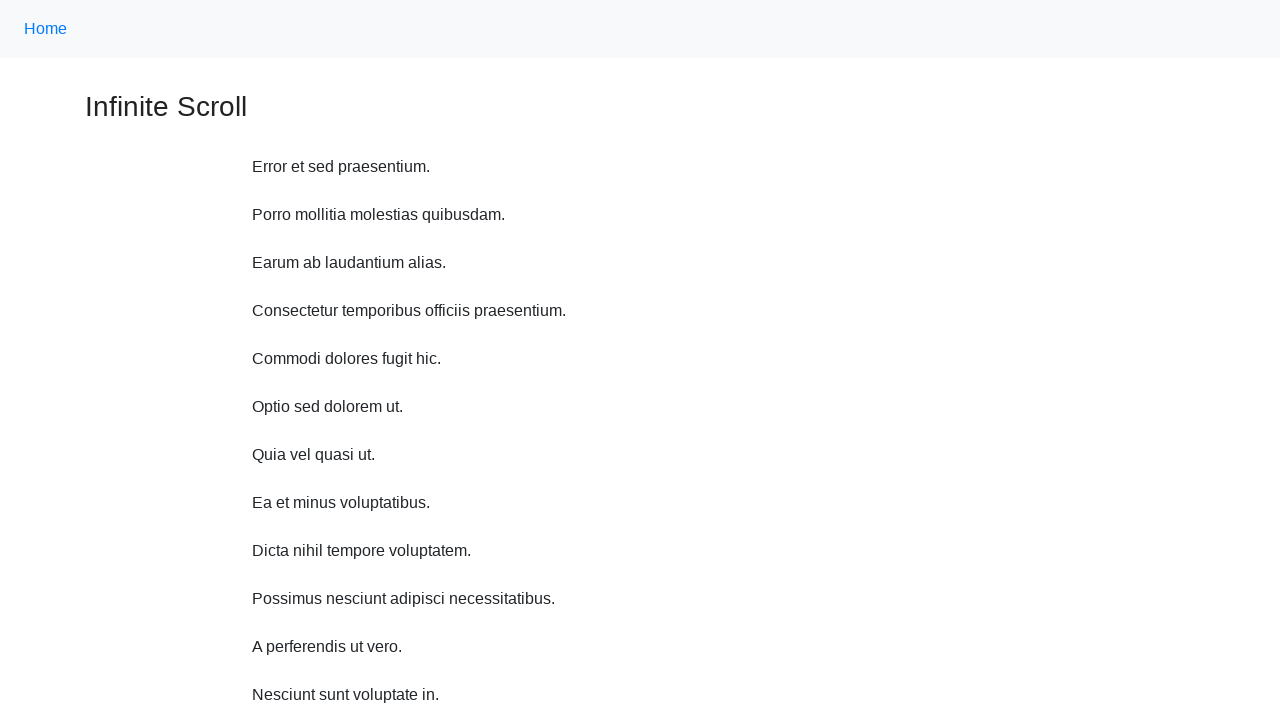

Scrolled up 750 pixels using JavaScript
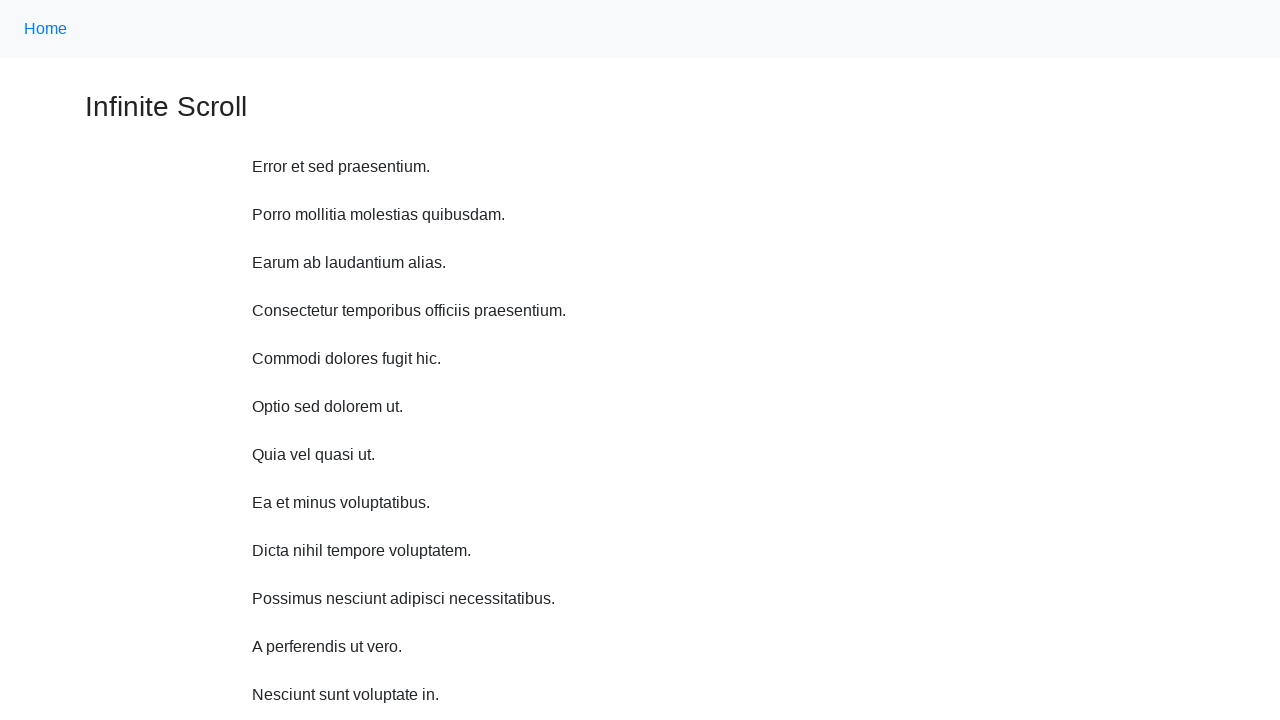

Waited 500ms between scrolls
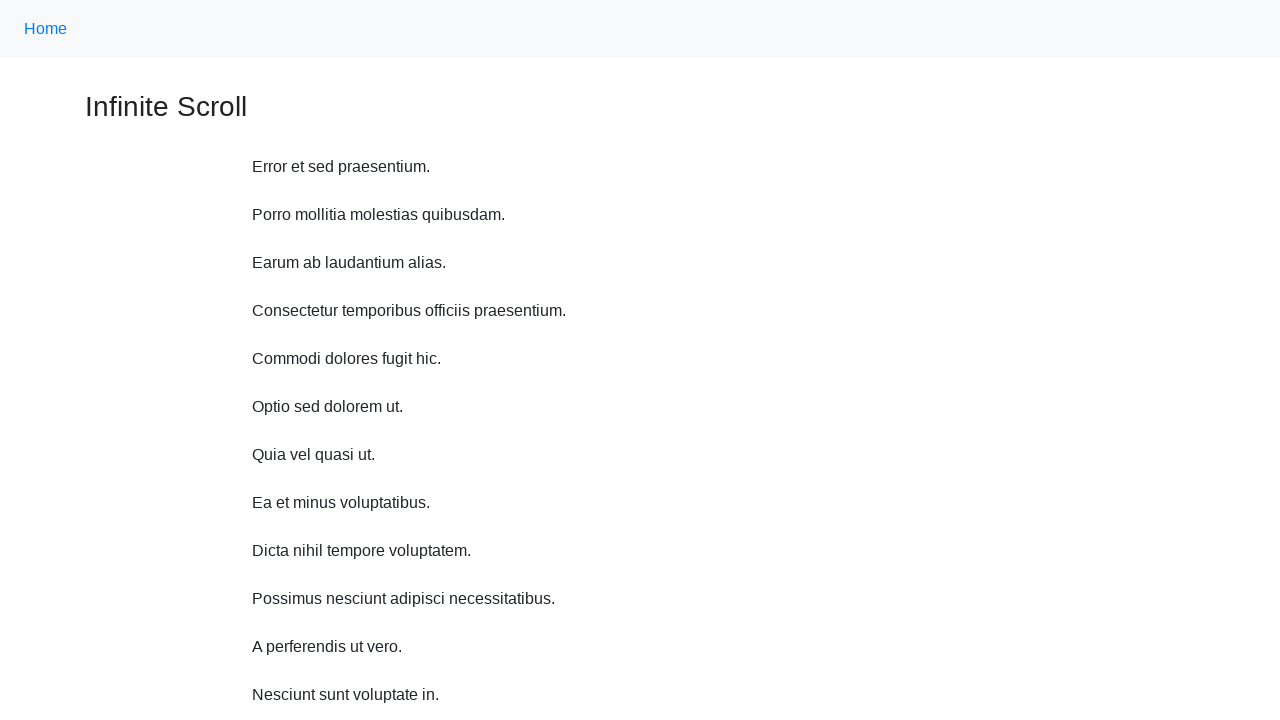

Scrolled up 750 pixels using JavaScript
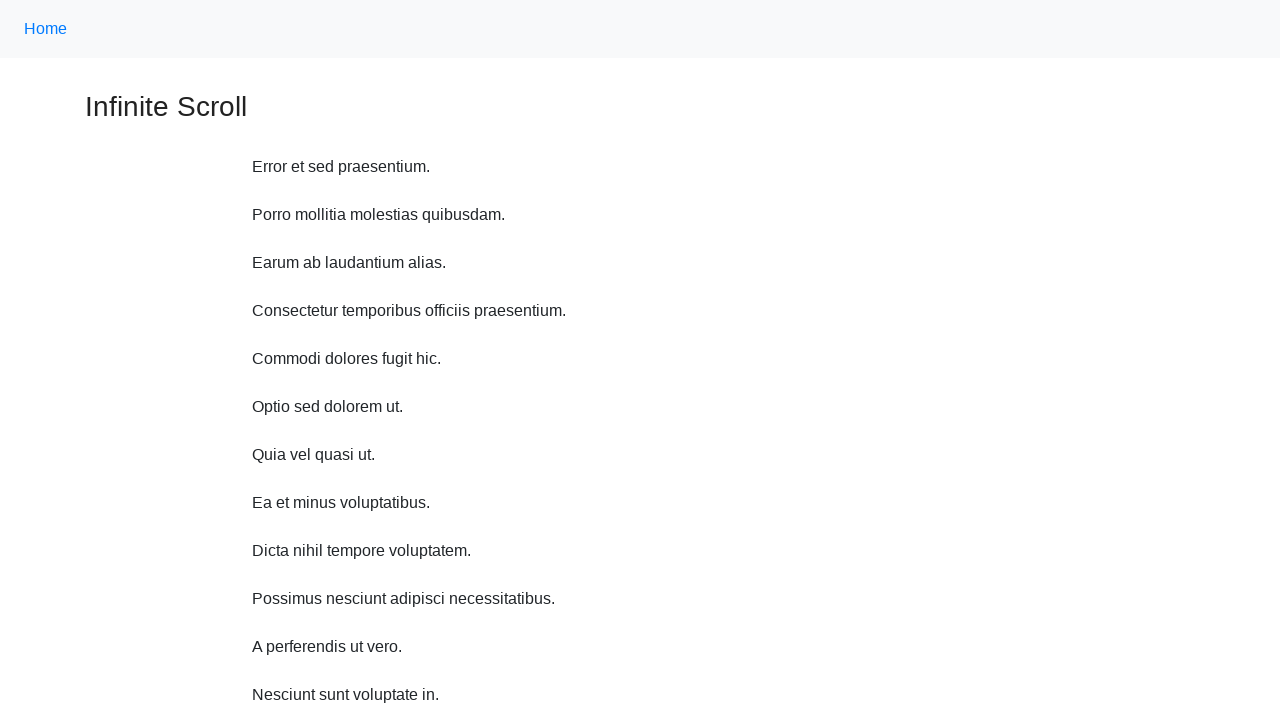

Waited 500ms between scrolls
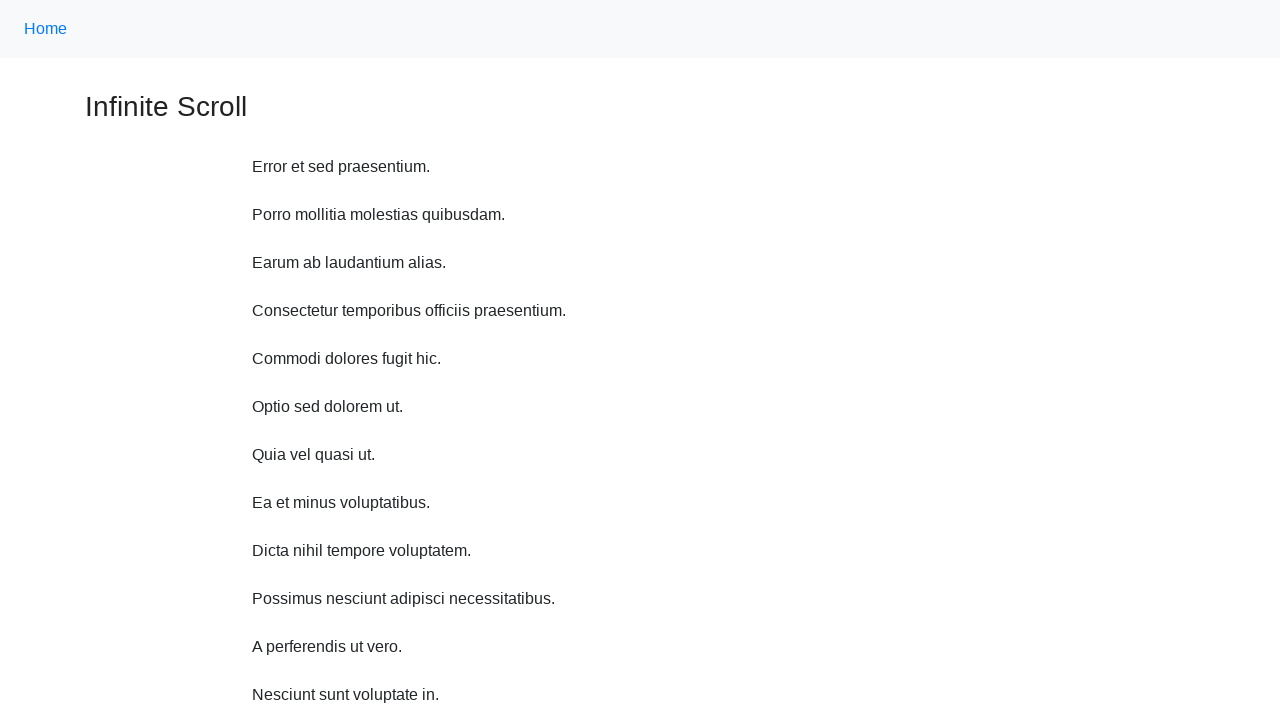

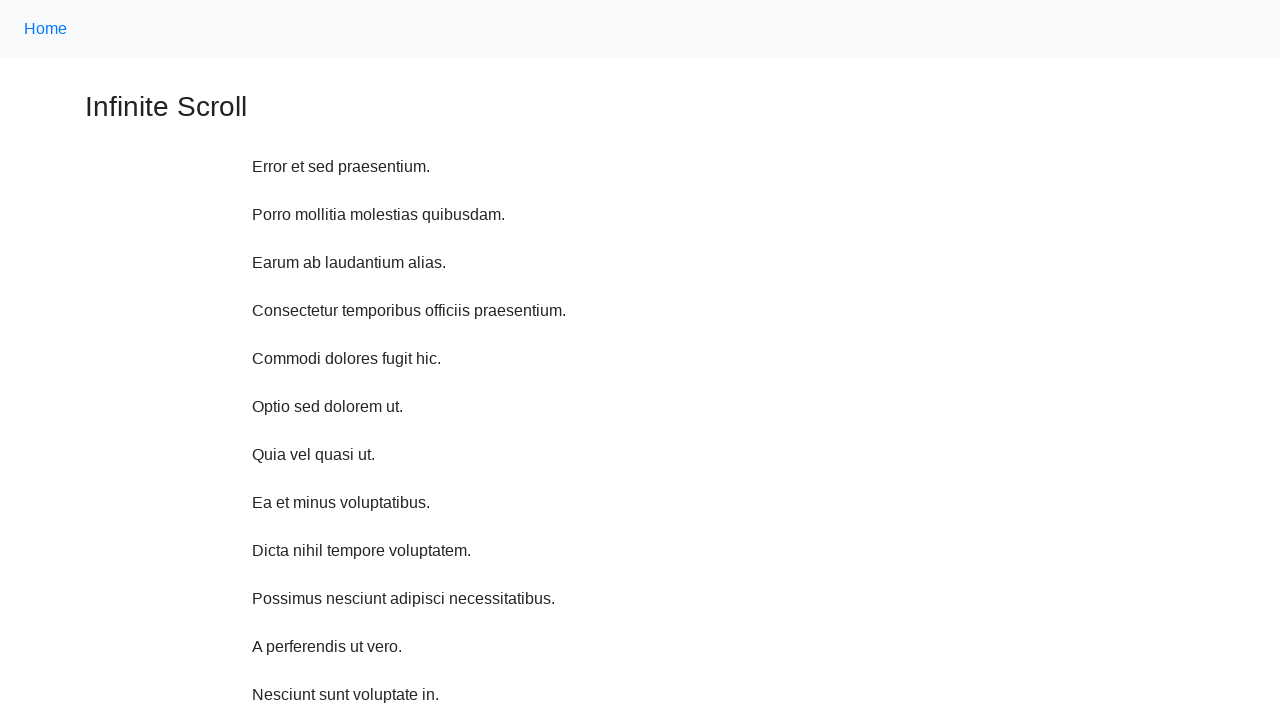